Tests page scrolling functionality by performing a series of scroll down and scroll up operations on the CSDN website, scrolling in increments to simulate user browsing behavior.

Starting URL: https://www.csdn.net

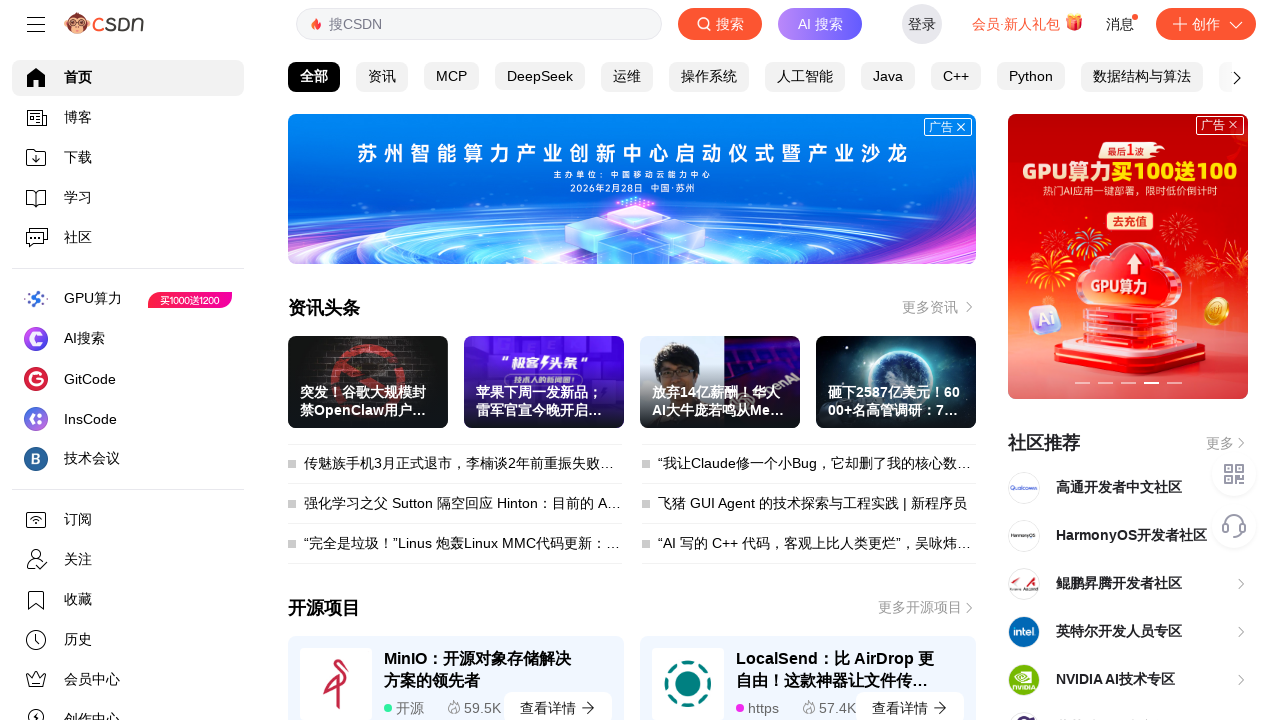

Scrolled down to position 0px
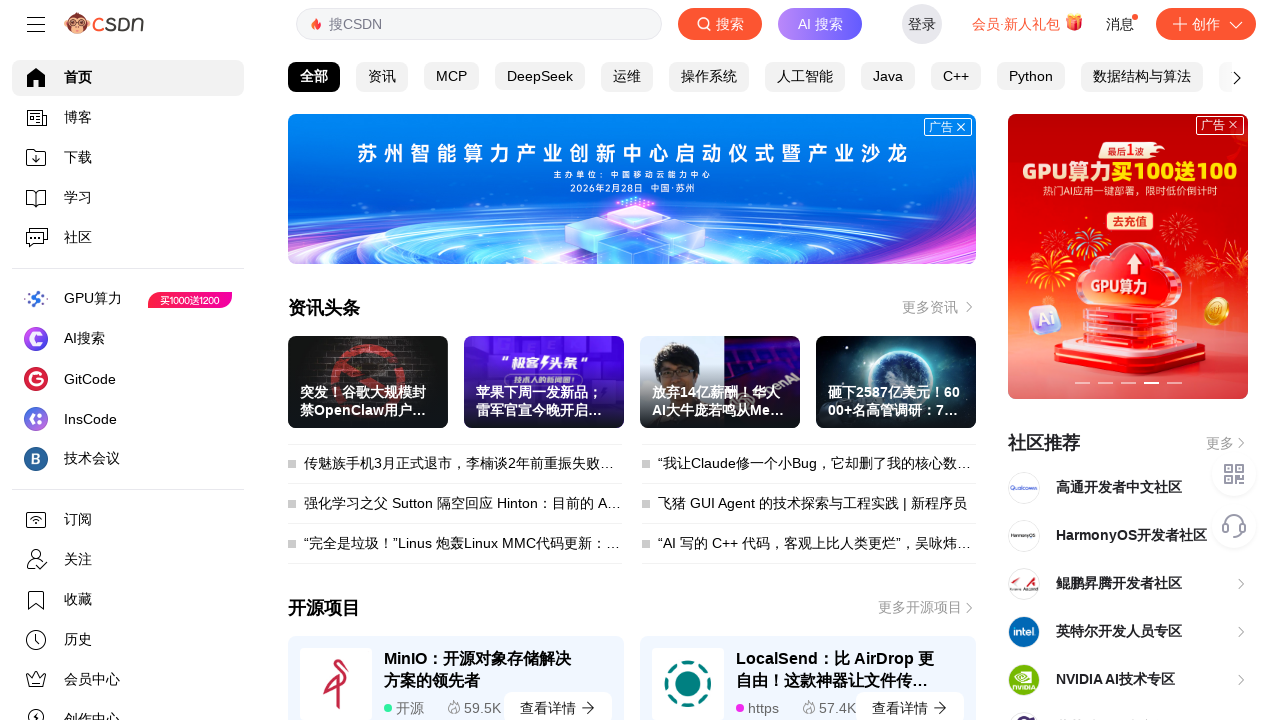

Scrolled down to position 100px
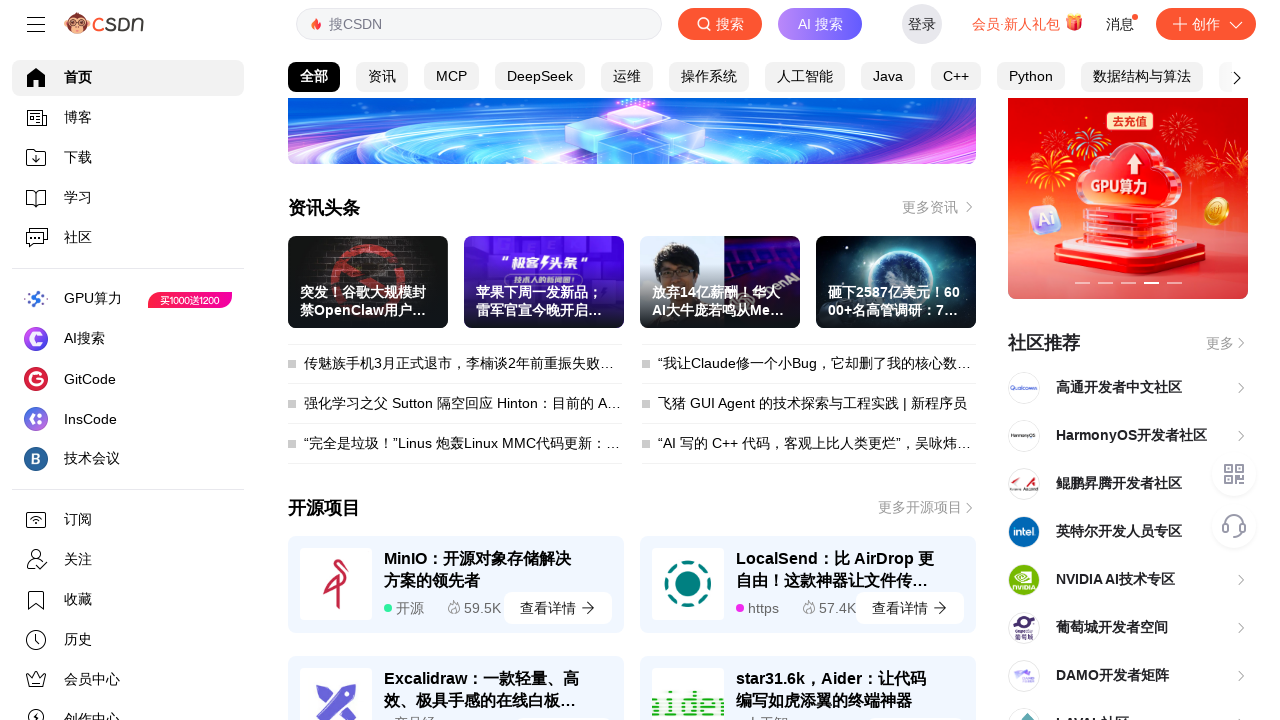

Scrolled down to position 200px
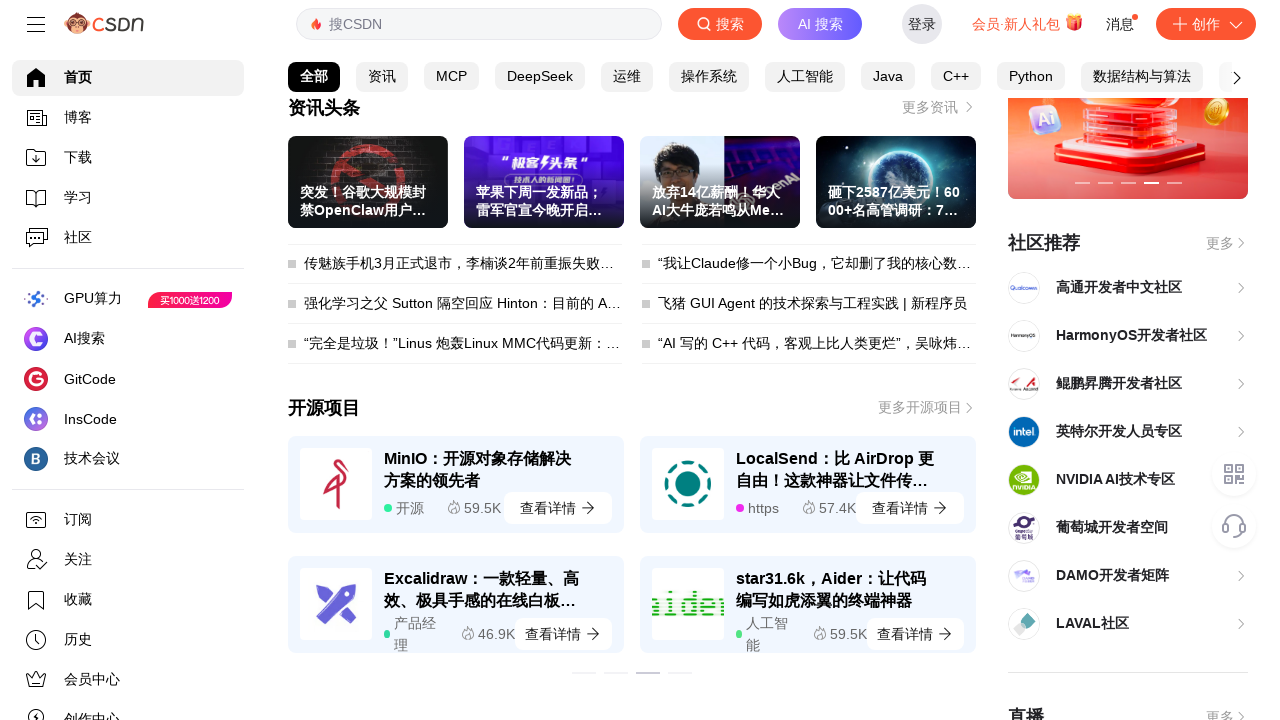

Scrolled down to position 300px
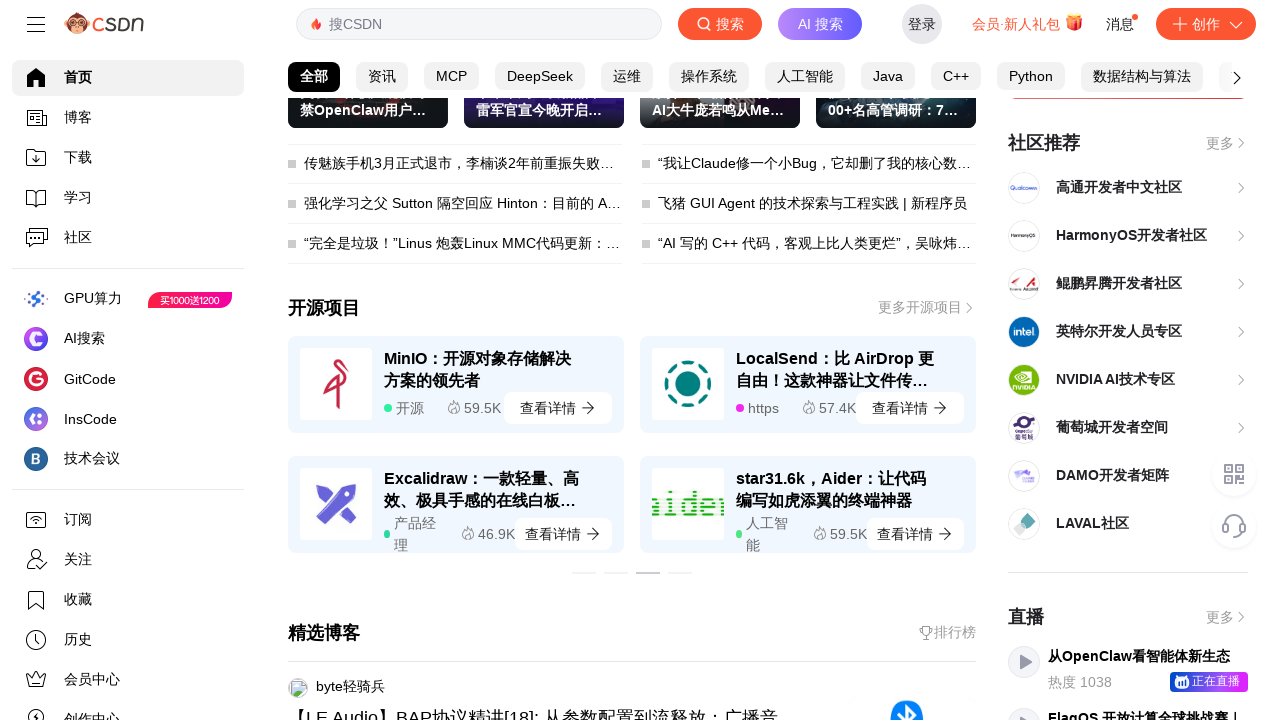

Scrolled down to position 400px
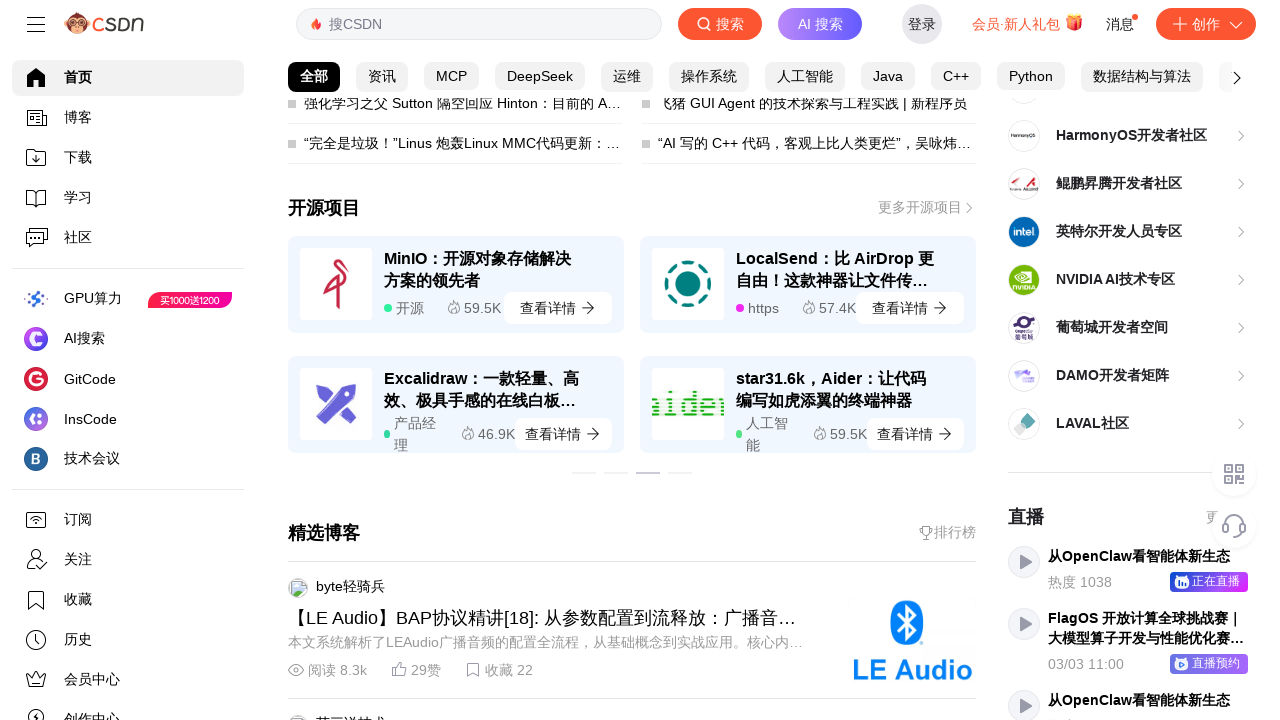

Scrolled down to position 500px
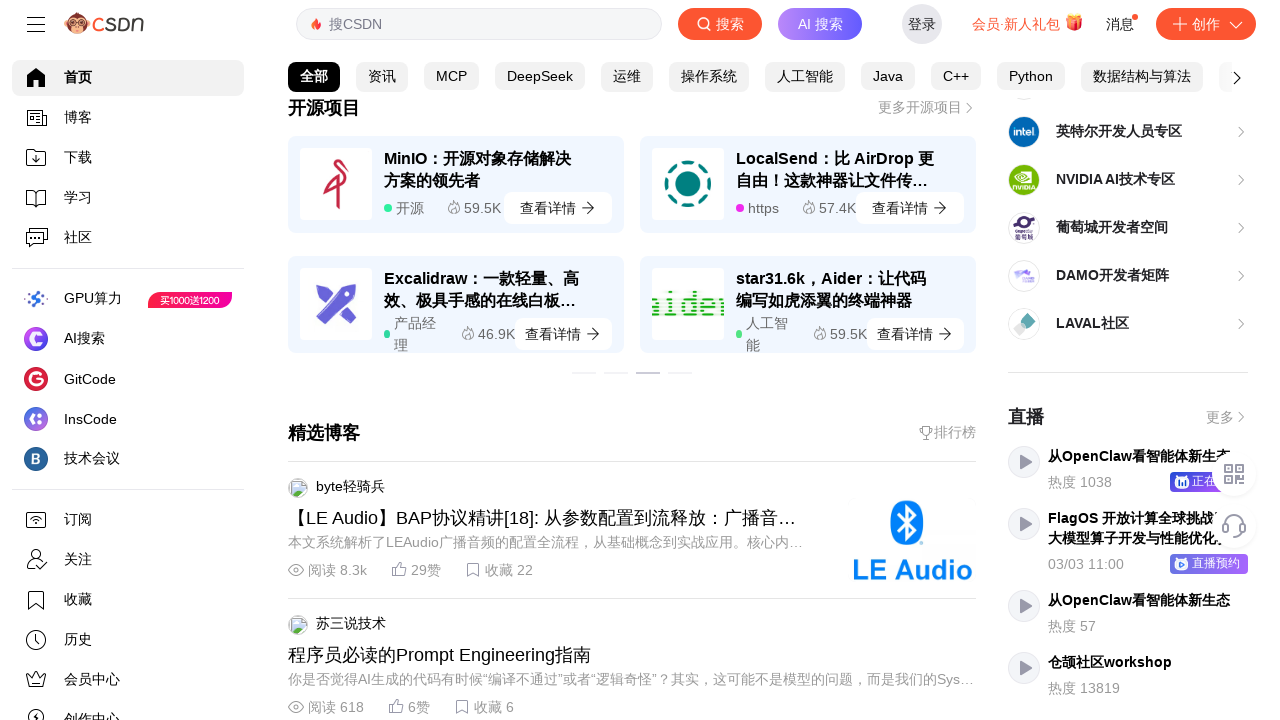

Scrolled down to position 600px
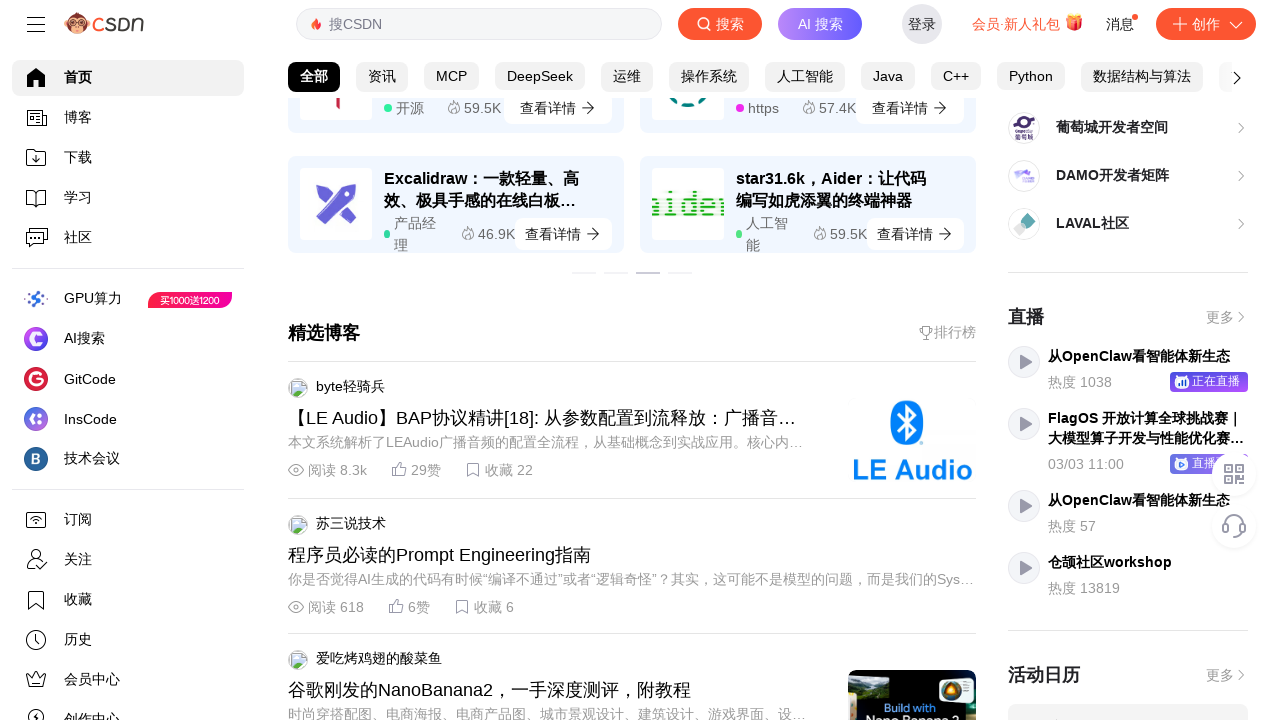

Scrolled down to position 700px
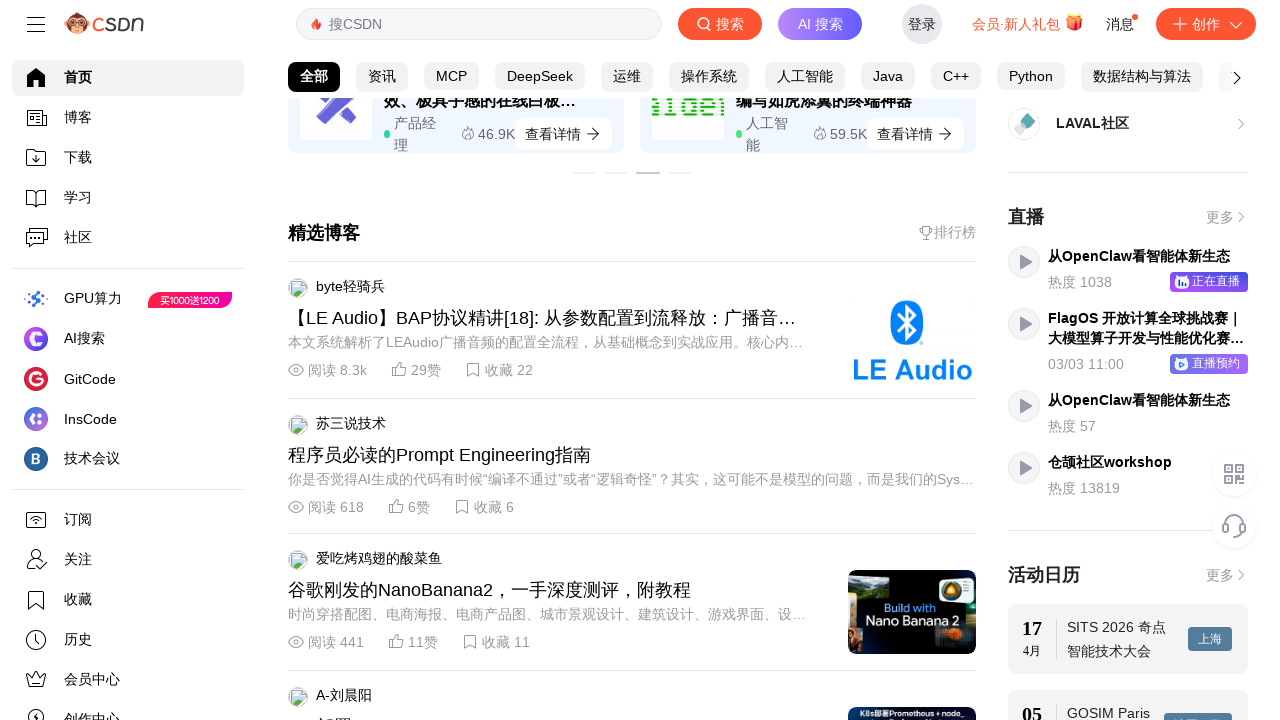

Scrolled down to position 800px
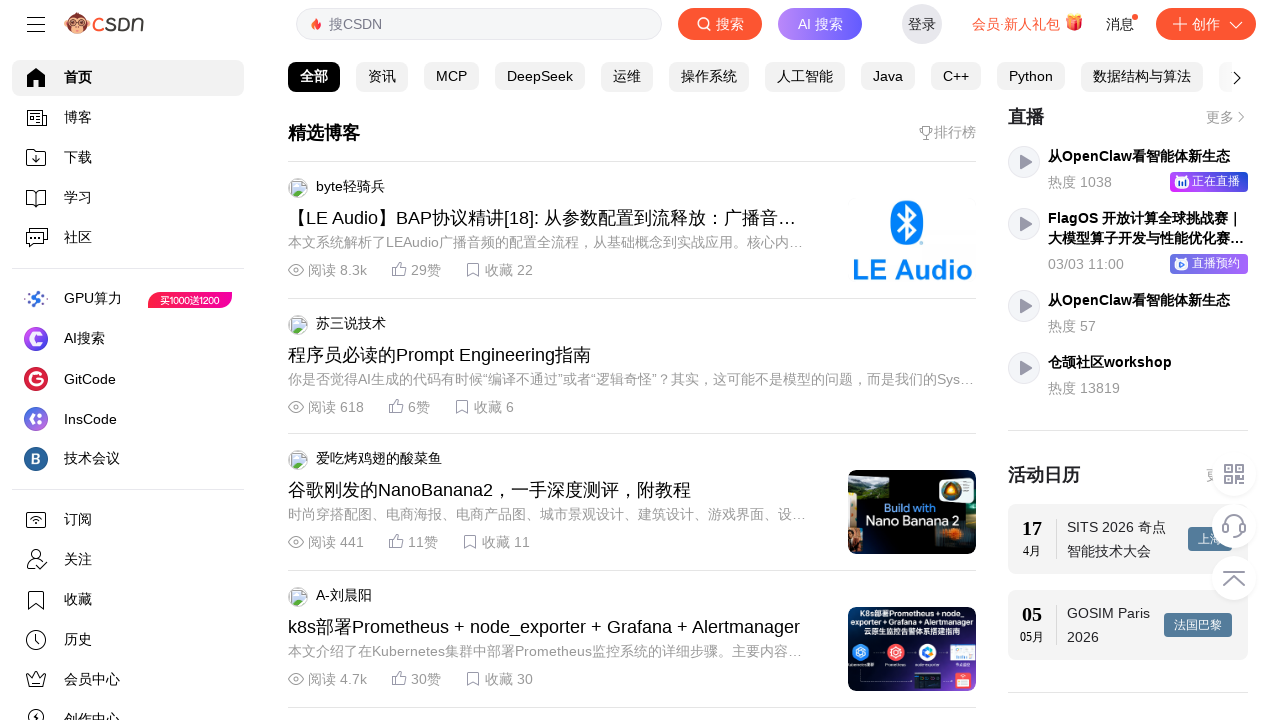

Scrolled down to position 900px
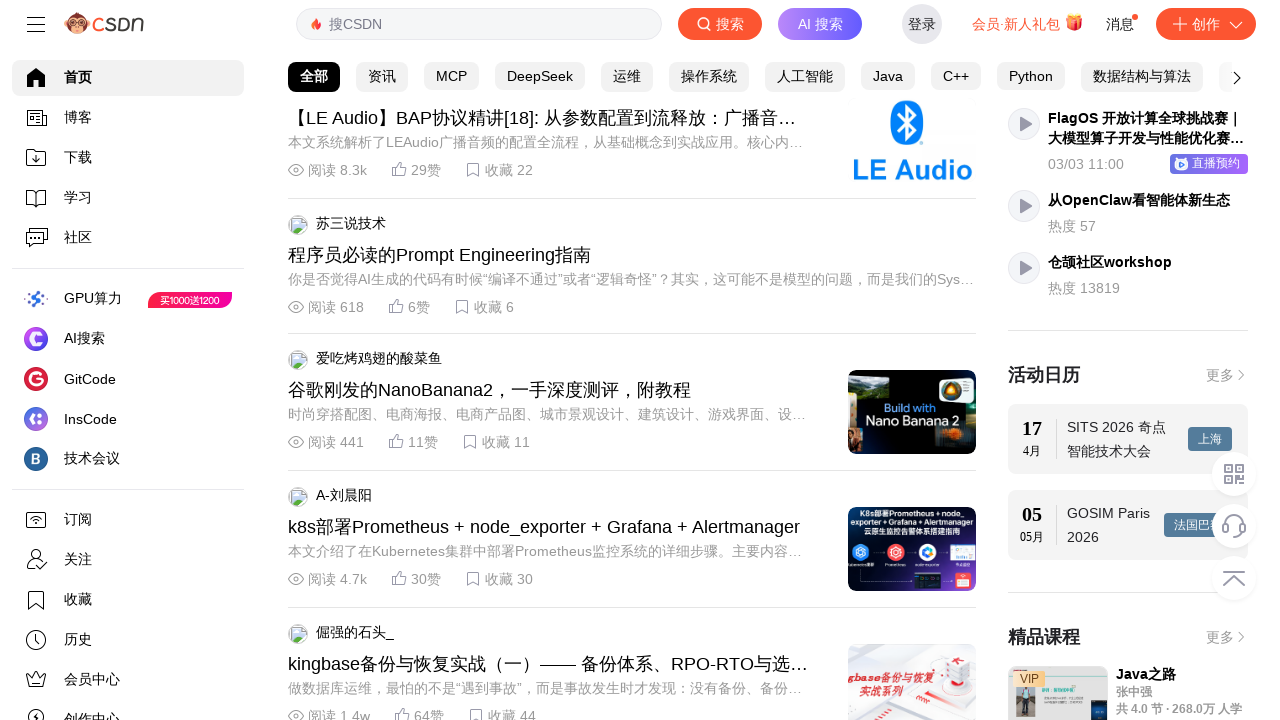

Waited 2 seconds after down scroll operation
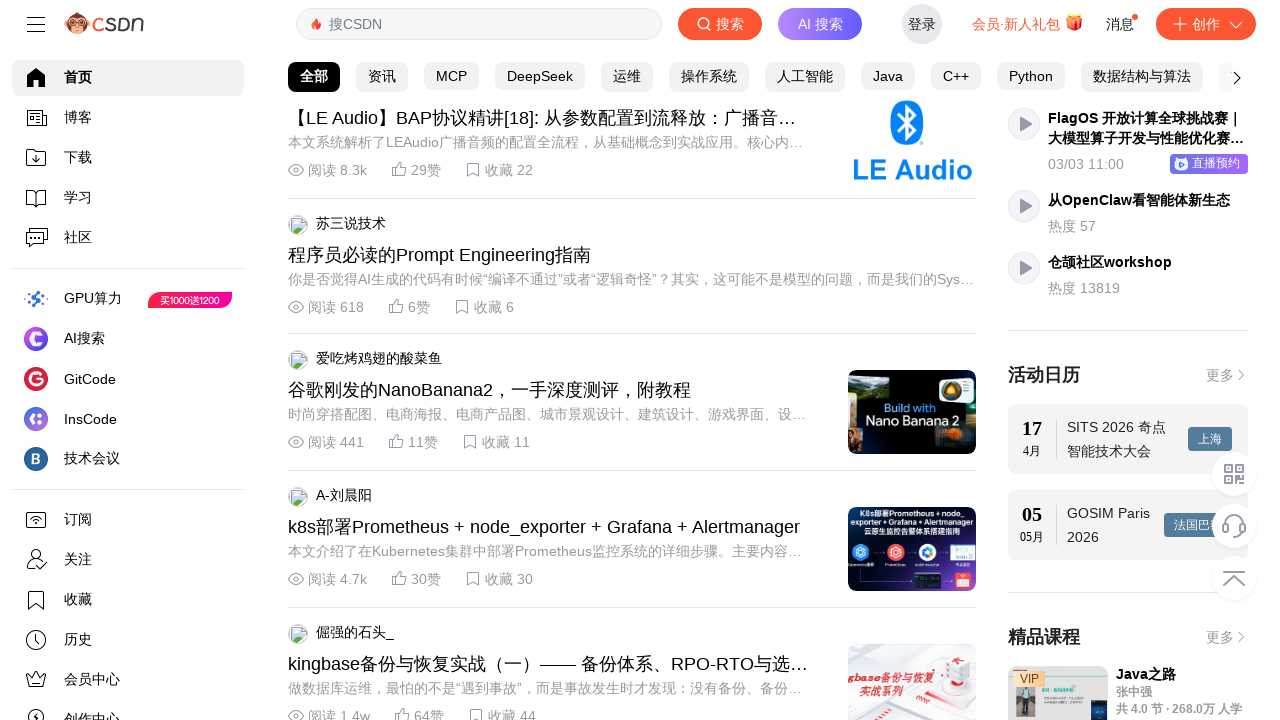

Scrolled down to position 1000px
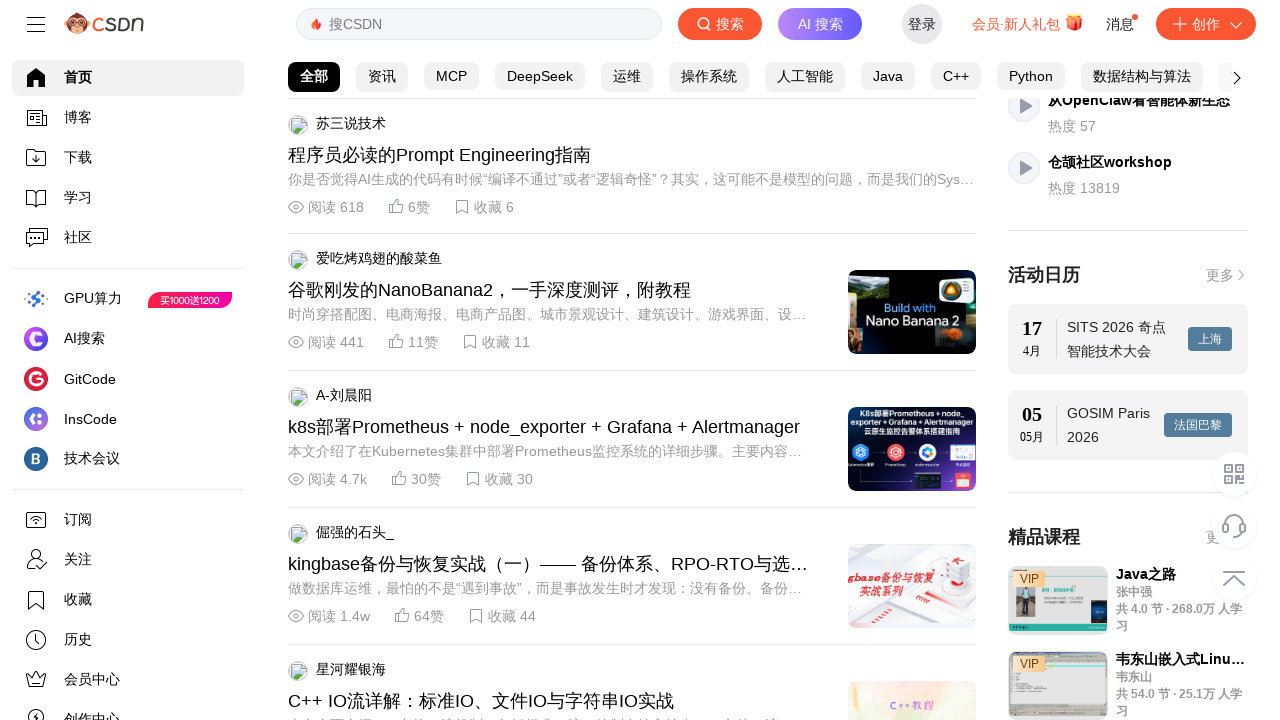

Scrolled down to position 1100px
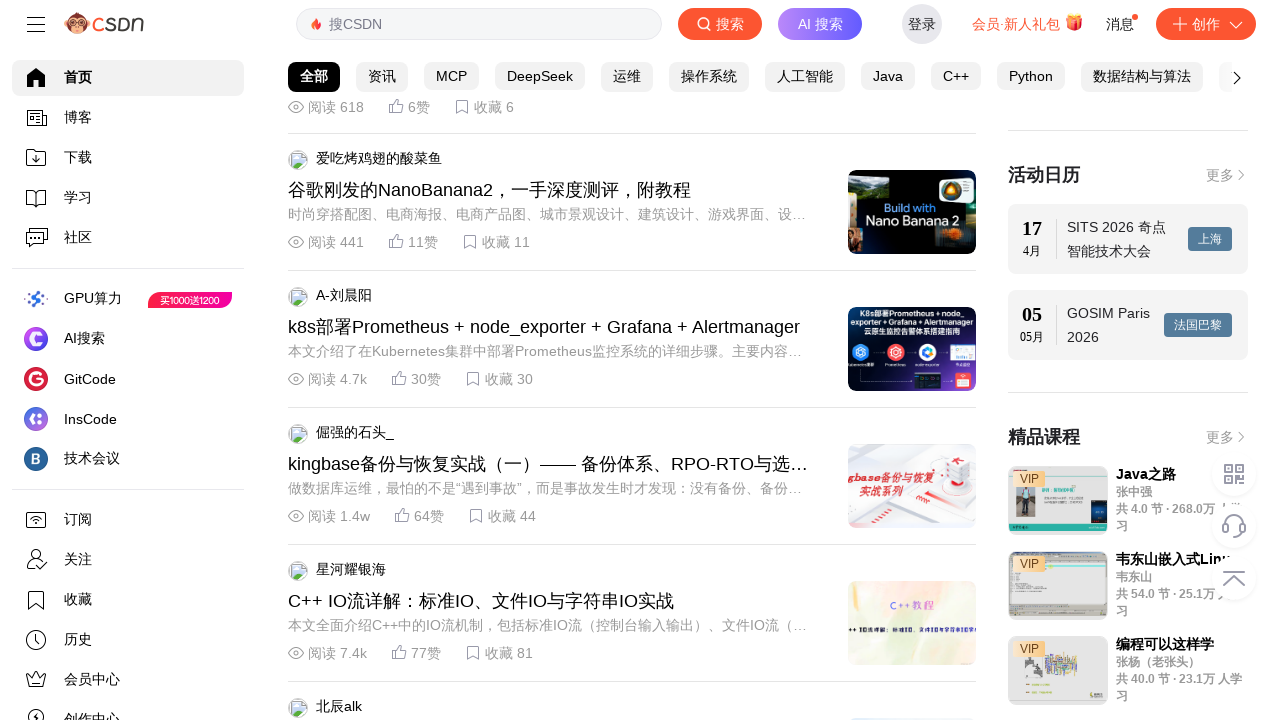

Scrolled down to position 1200px
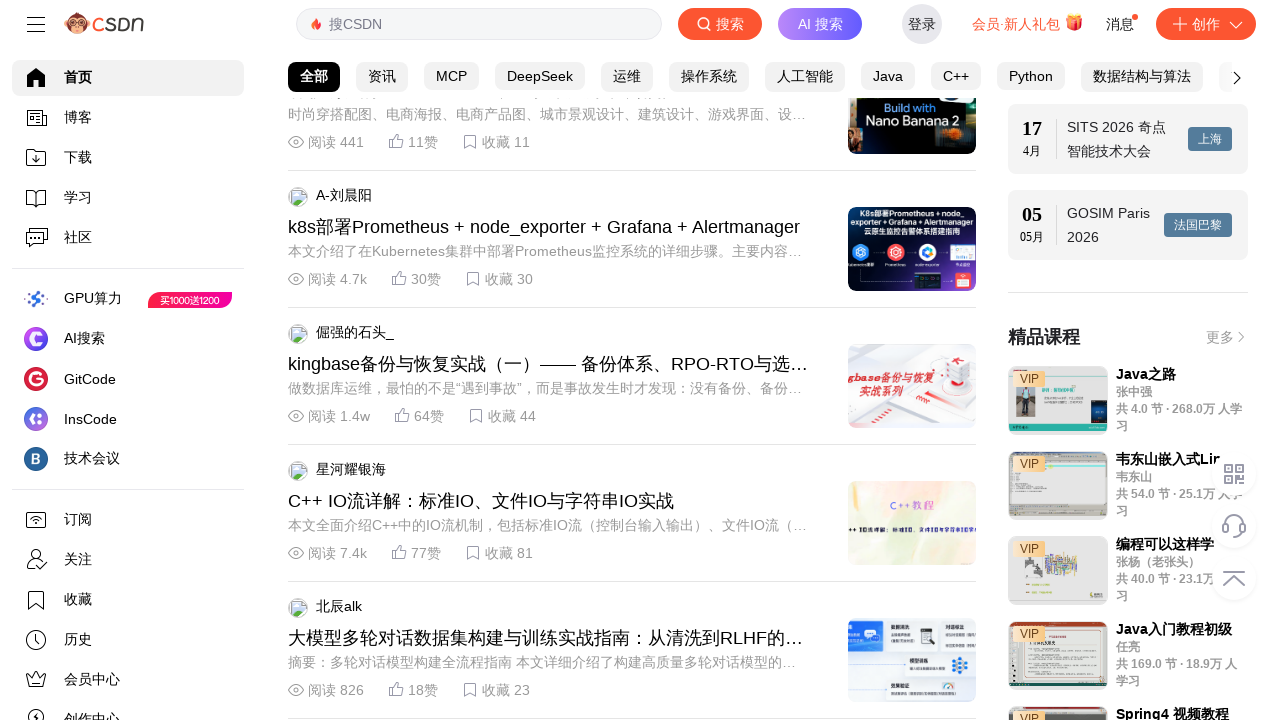

Scrolled down to position 1300px
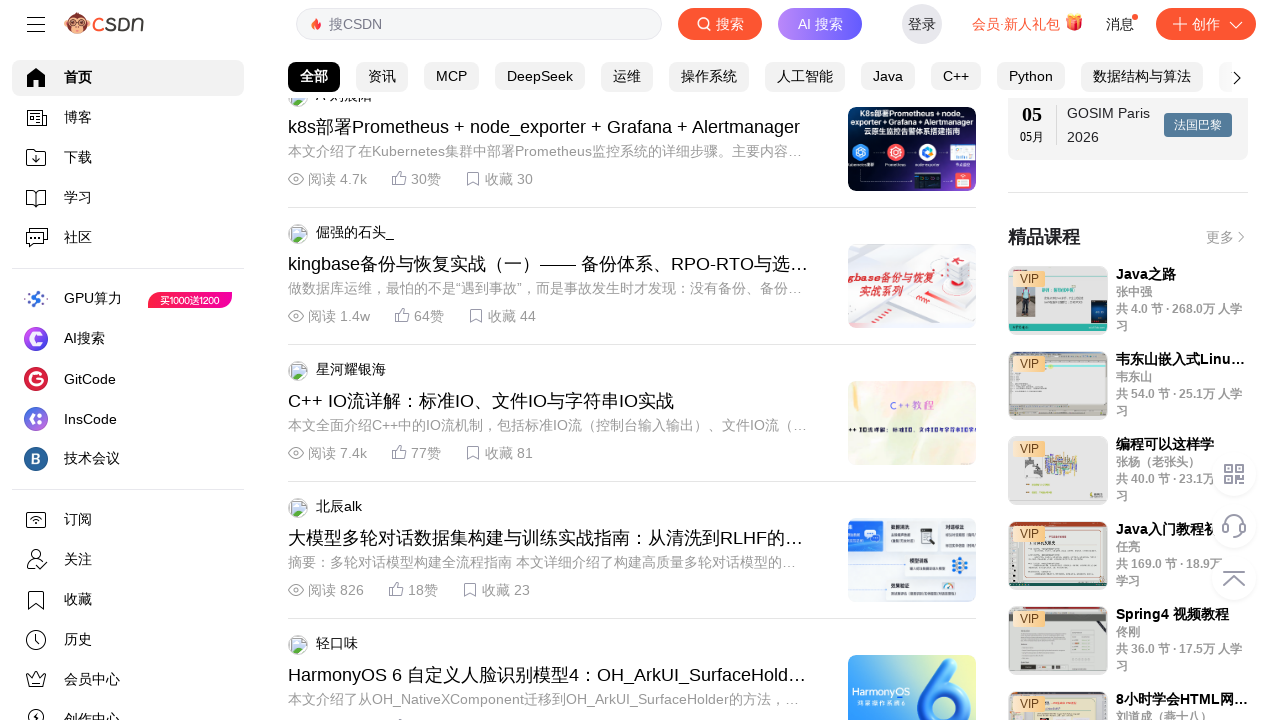

Scrolled down to position 1400px
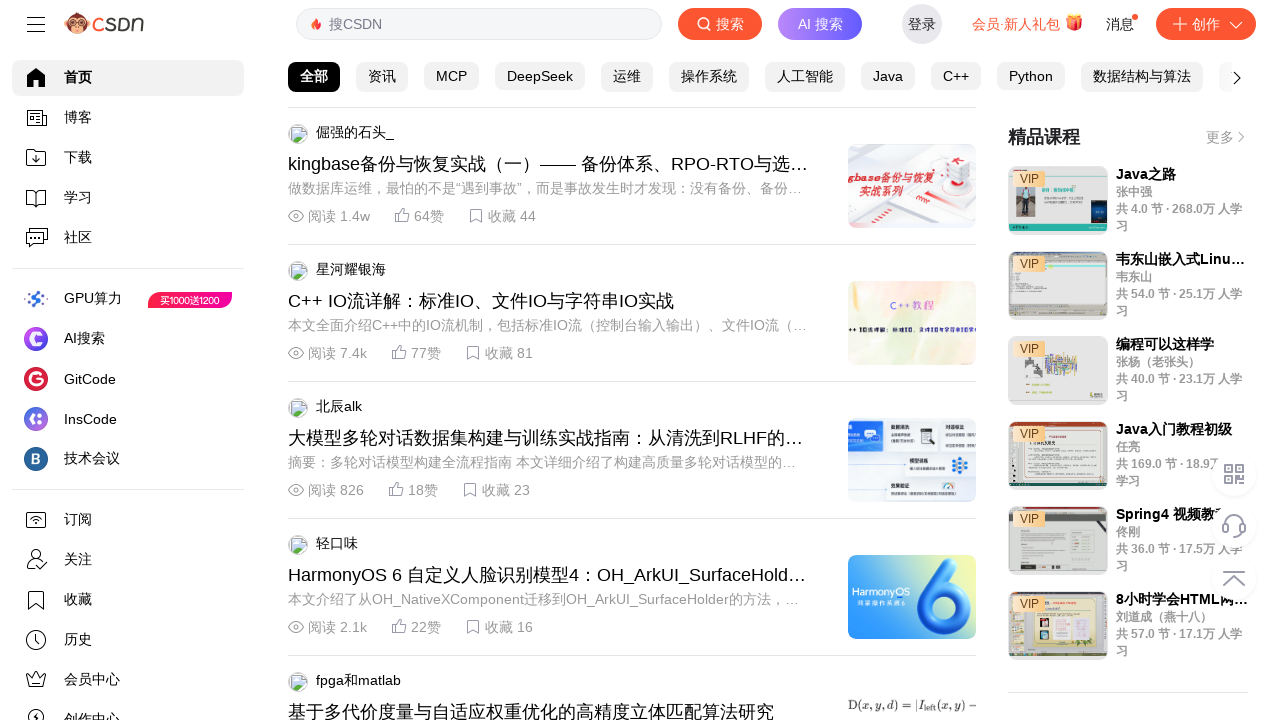

Scrolled down to position 1500px
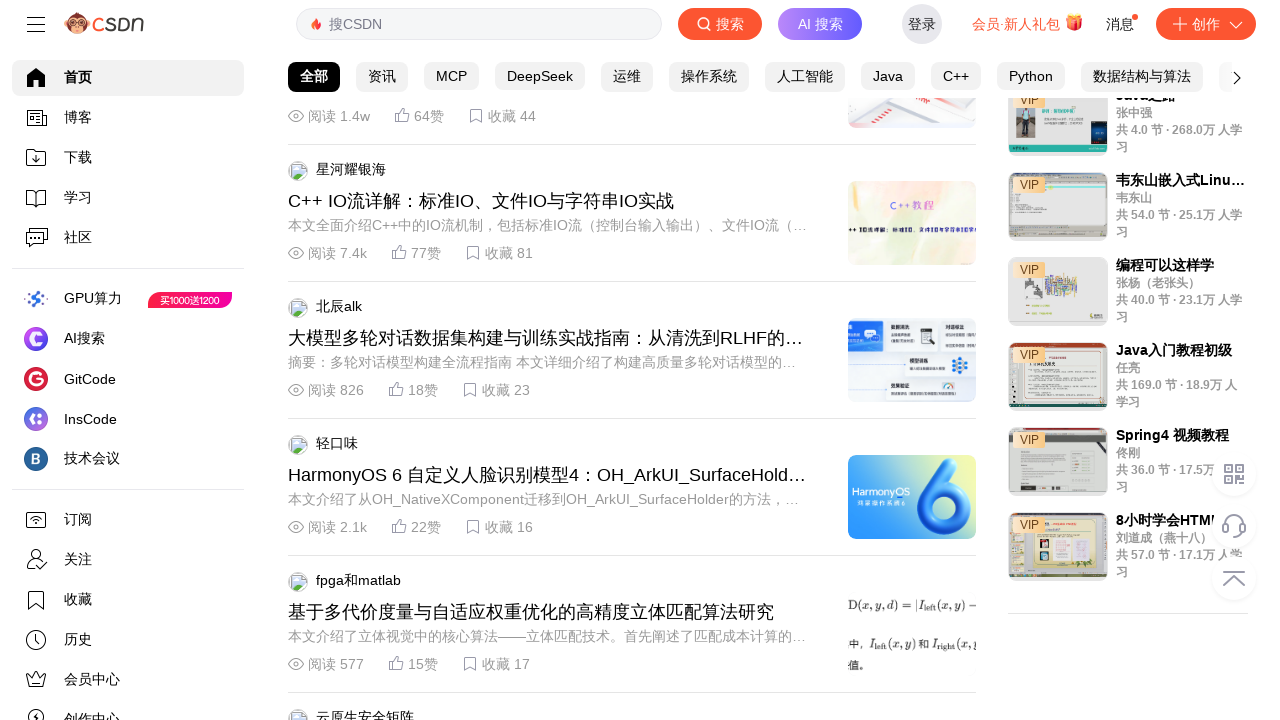

Scrolled down to position 1600px
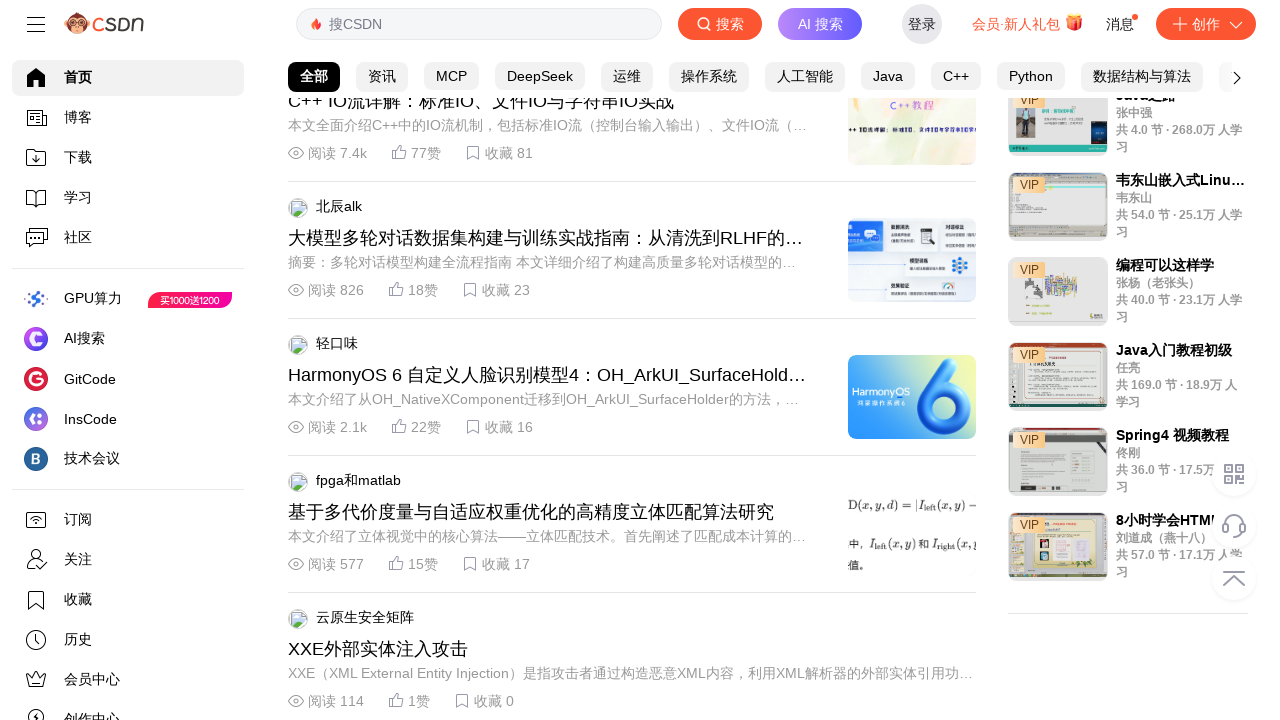

Scrolled down to position 1700px
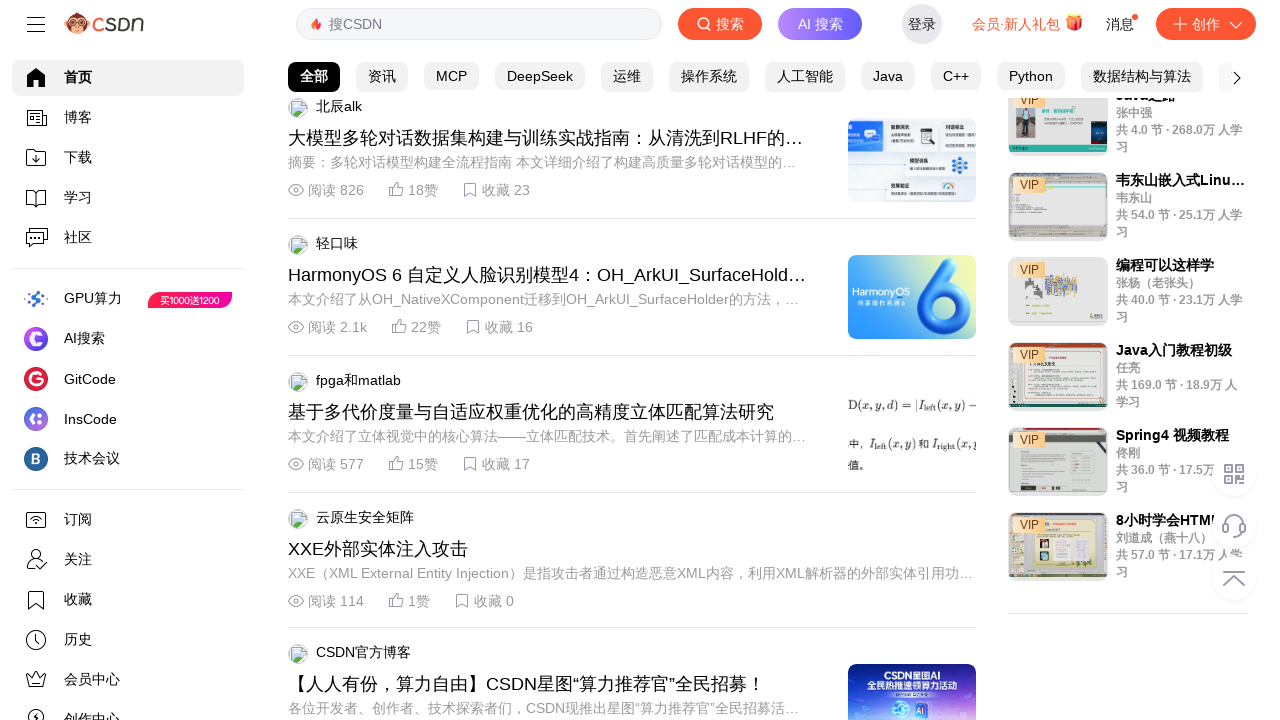

Scrolled down to position 1800px
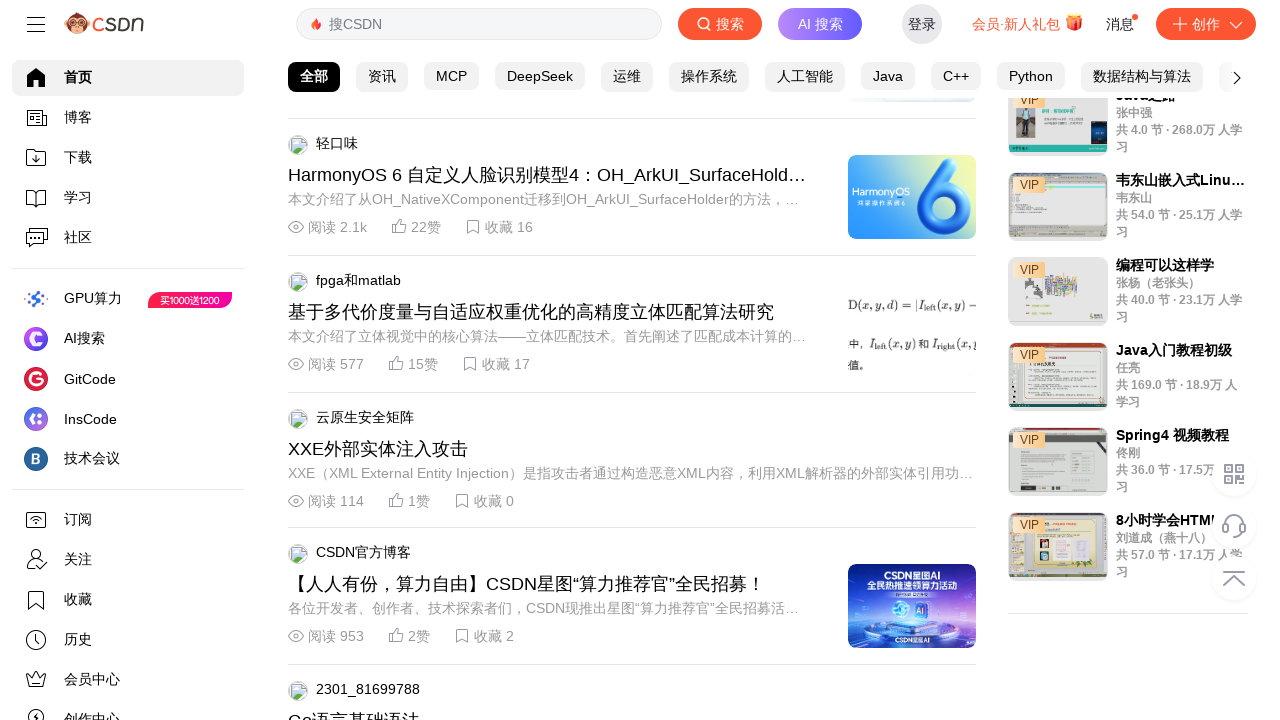

Scrolled down to position 1900px
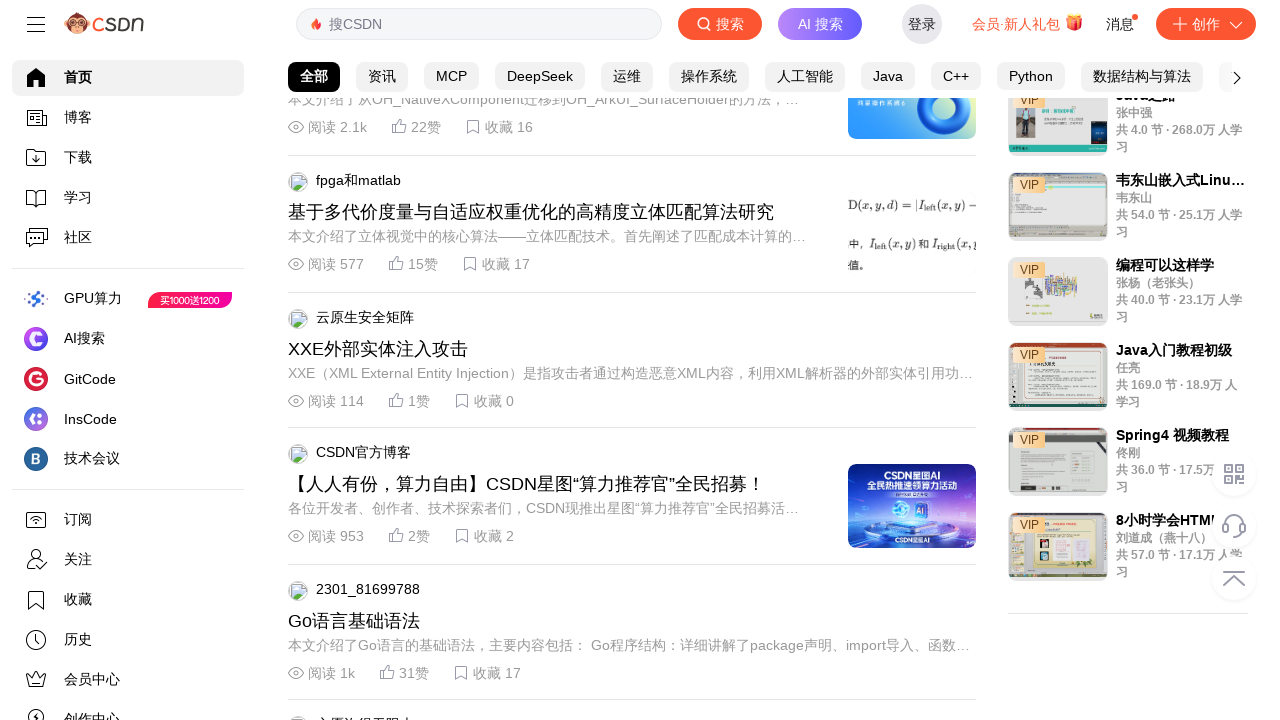

Waited 2 seconds after down scroll operation
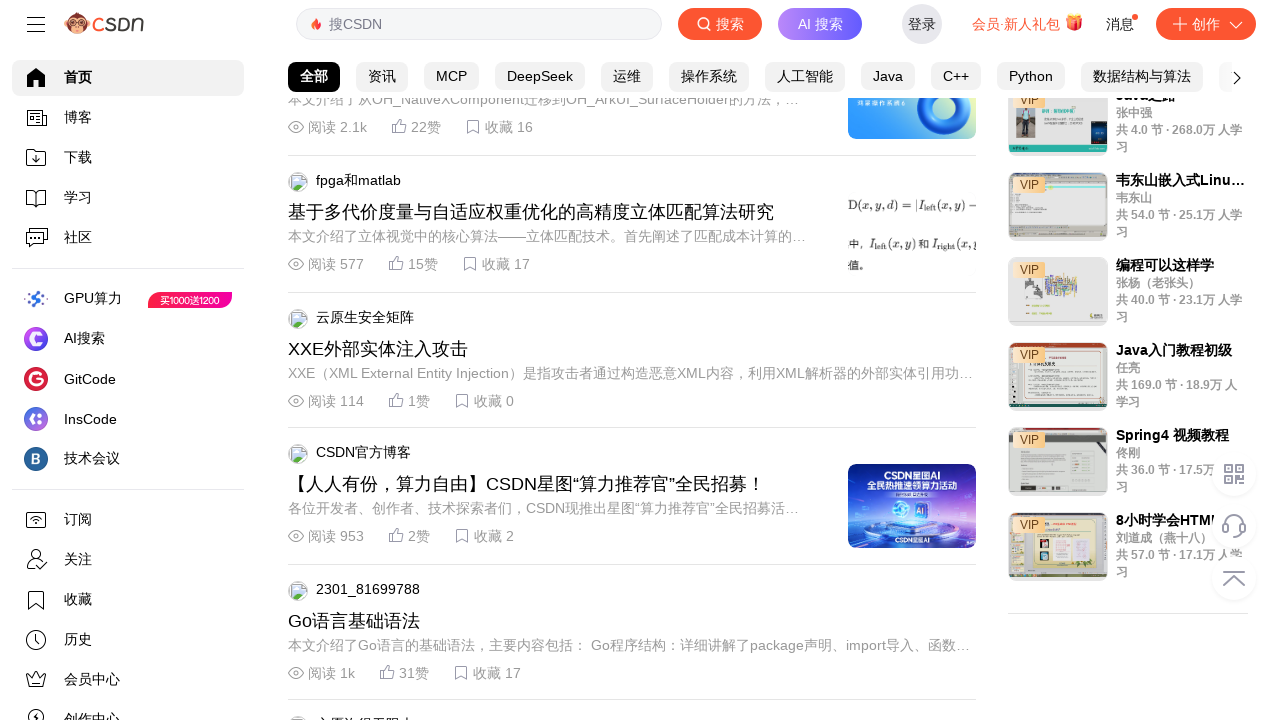

Scrolled down to position 2000px
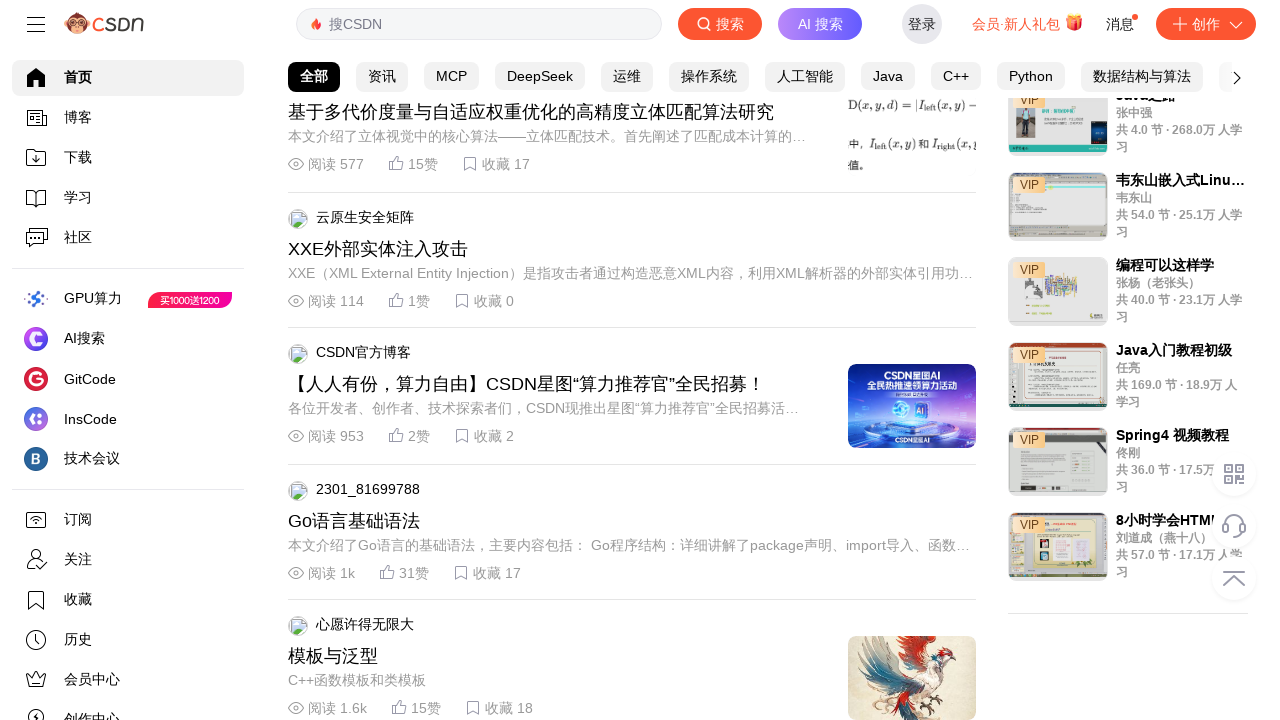

Scrolled down to position 2100px
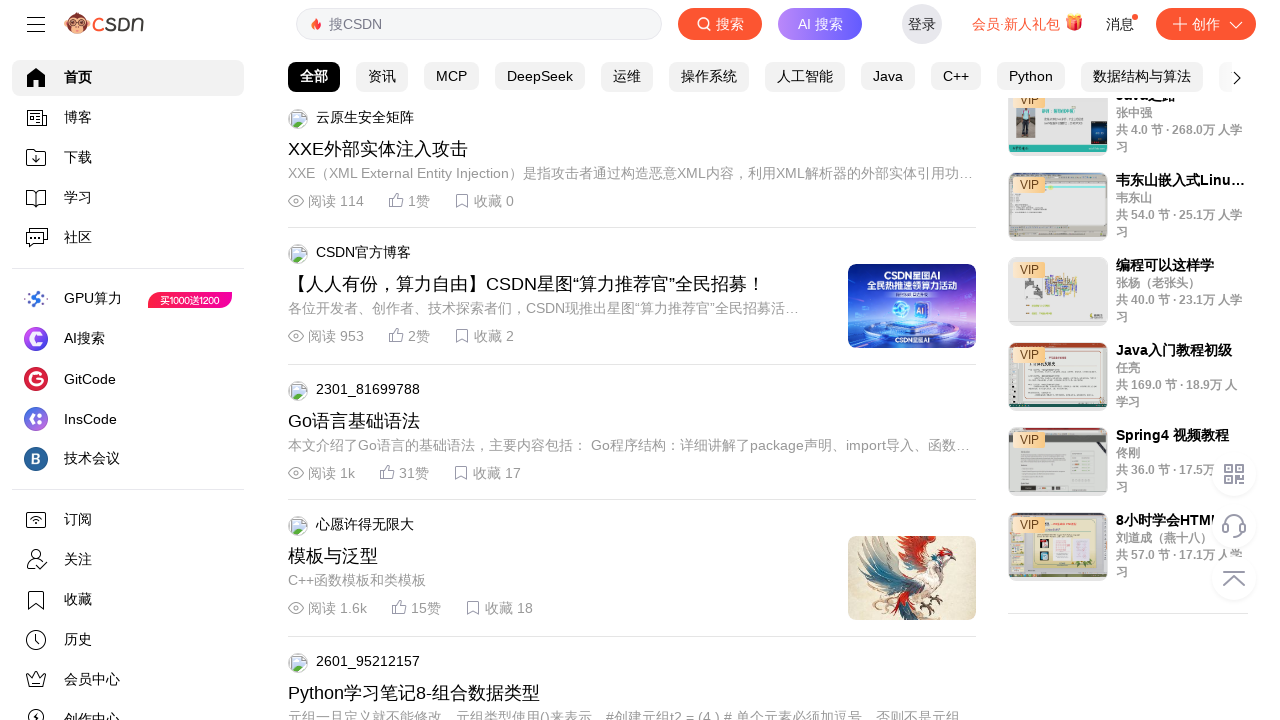

Scrolled down to position 2200px
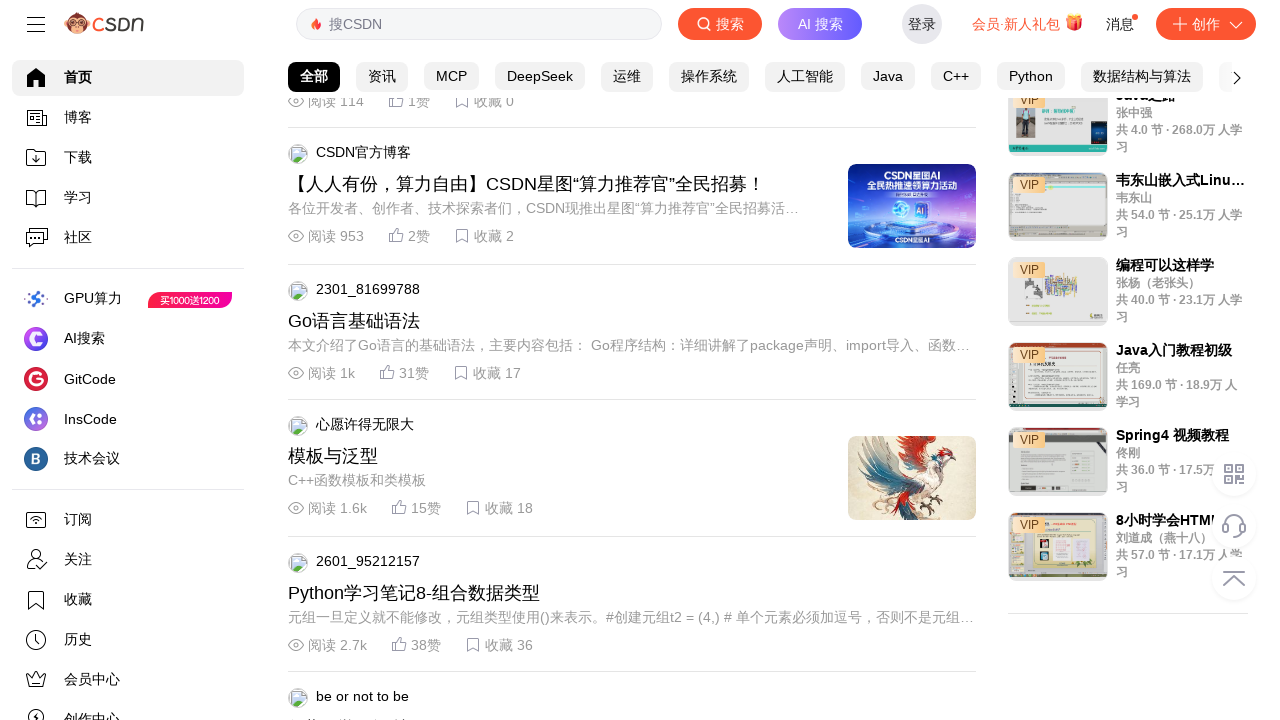

Scrolled down to position 2300px
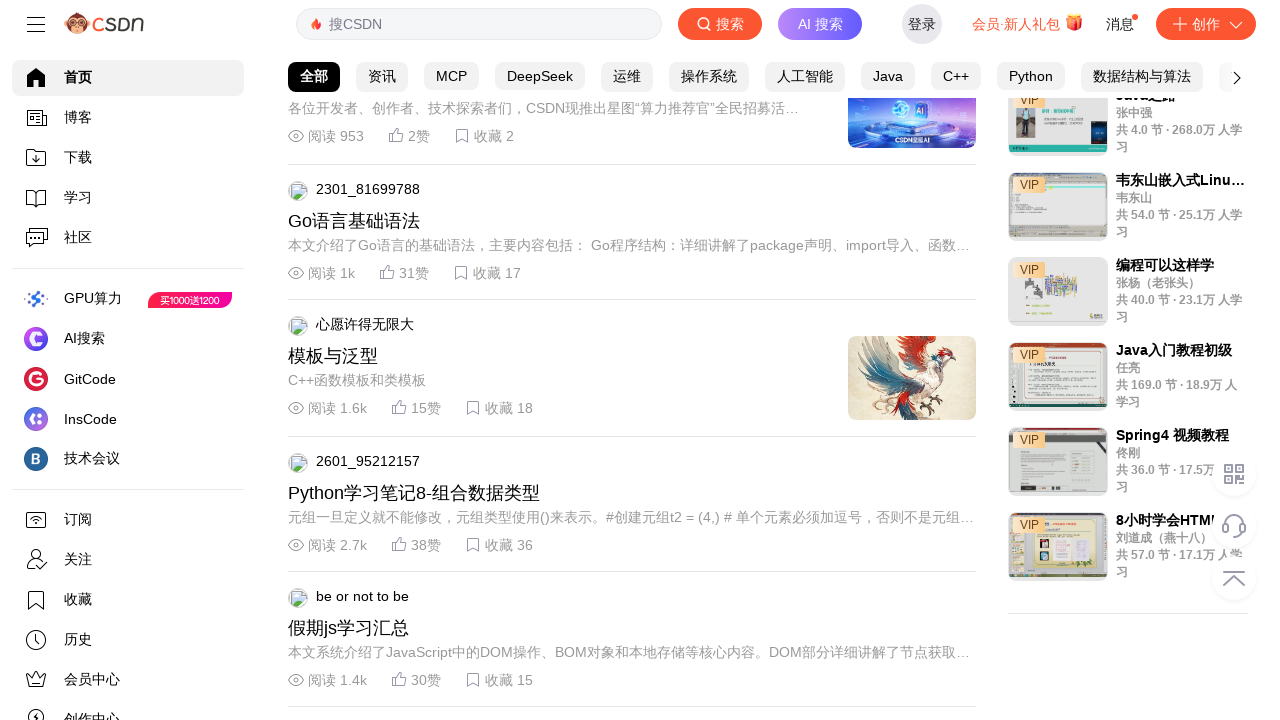

Scrolled down to position 2400px
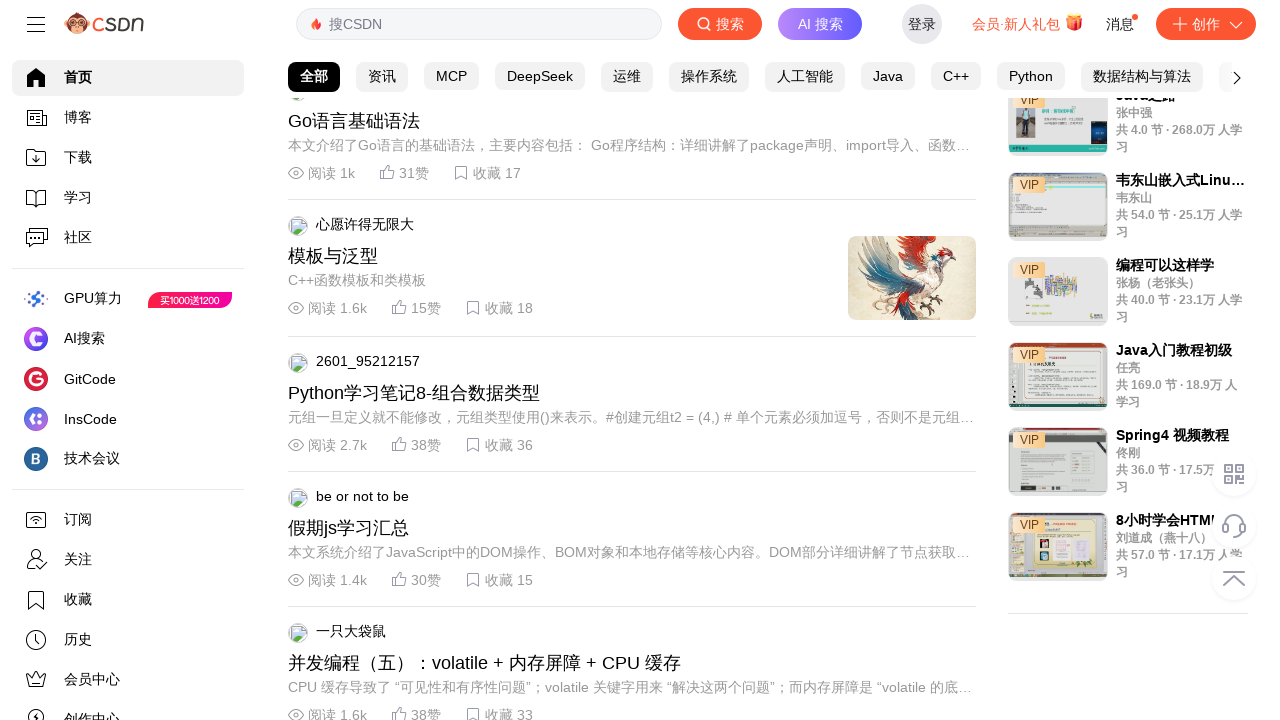

Scrolled down to position 2500px
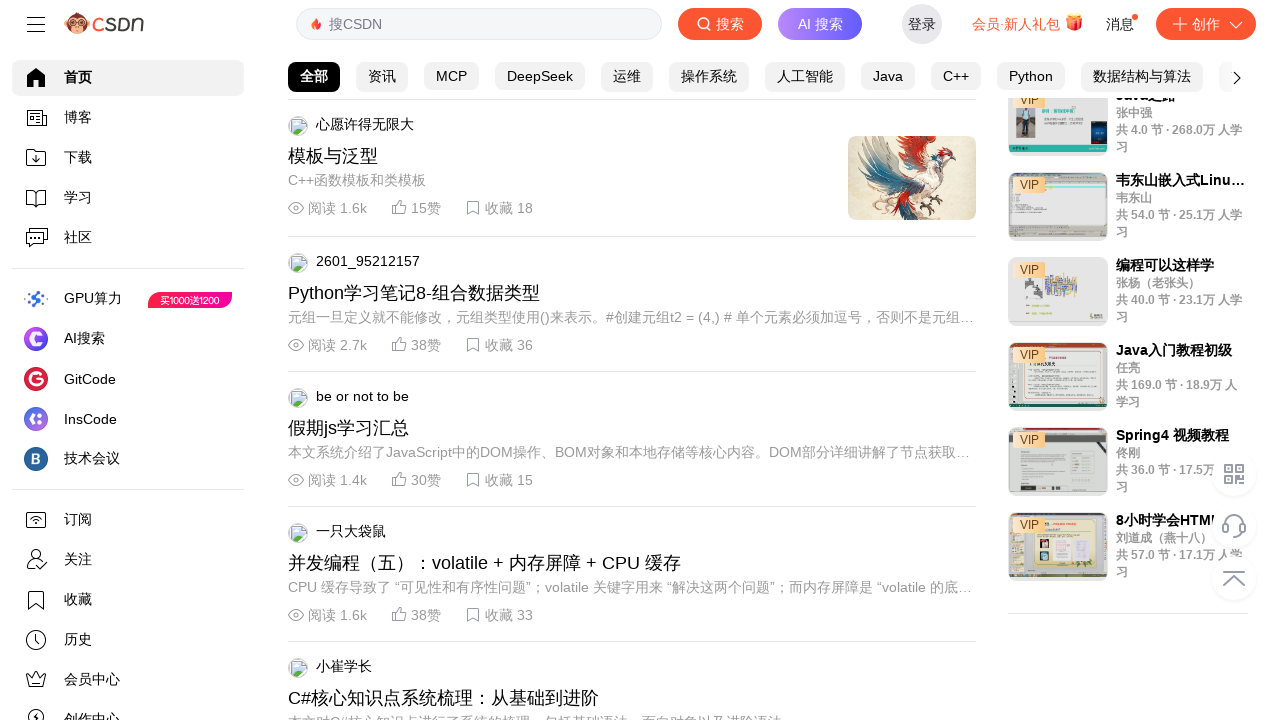

Scrolled down to position 2600px
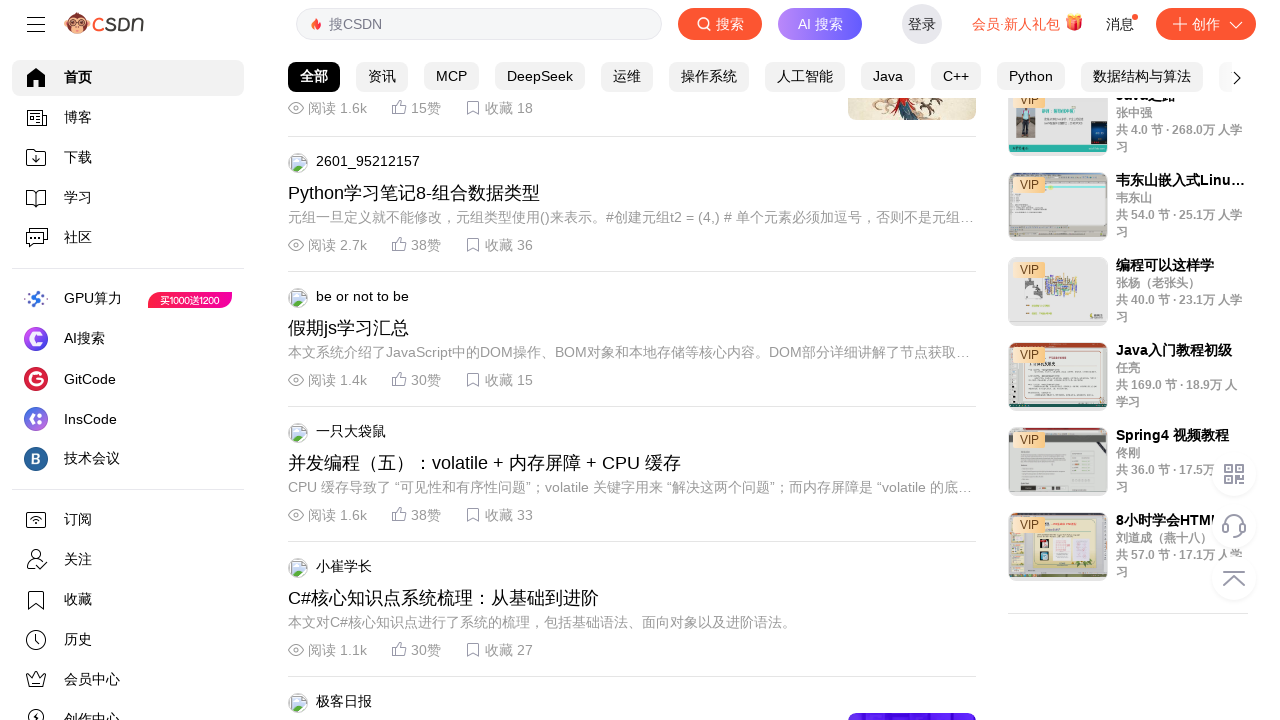

Scrolled down to position 2700px
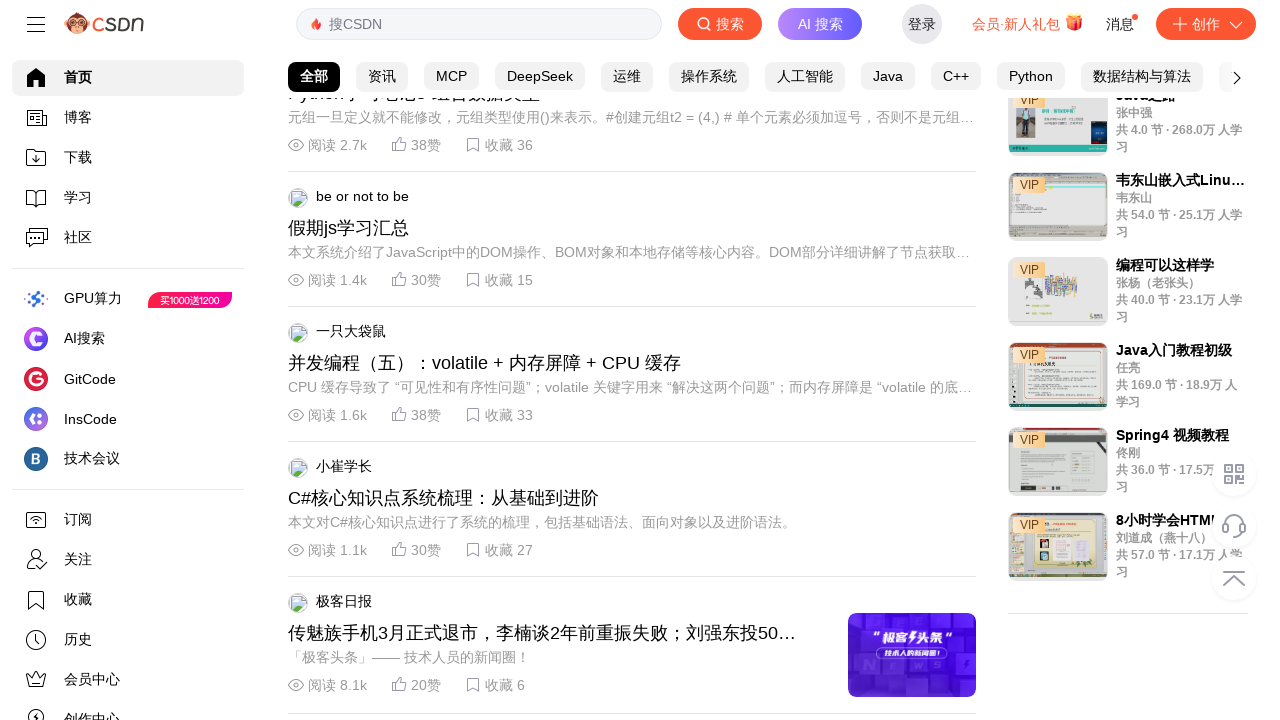

Scrolled down to position 2800px
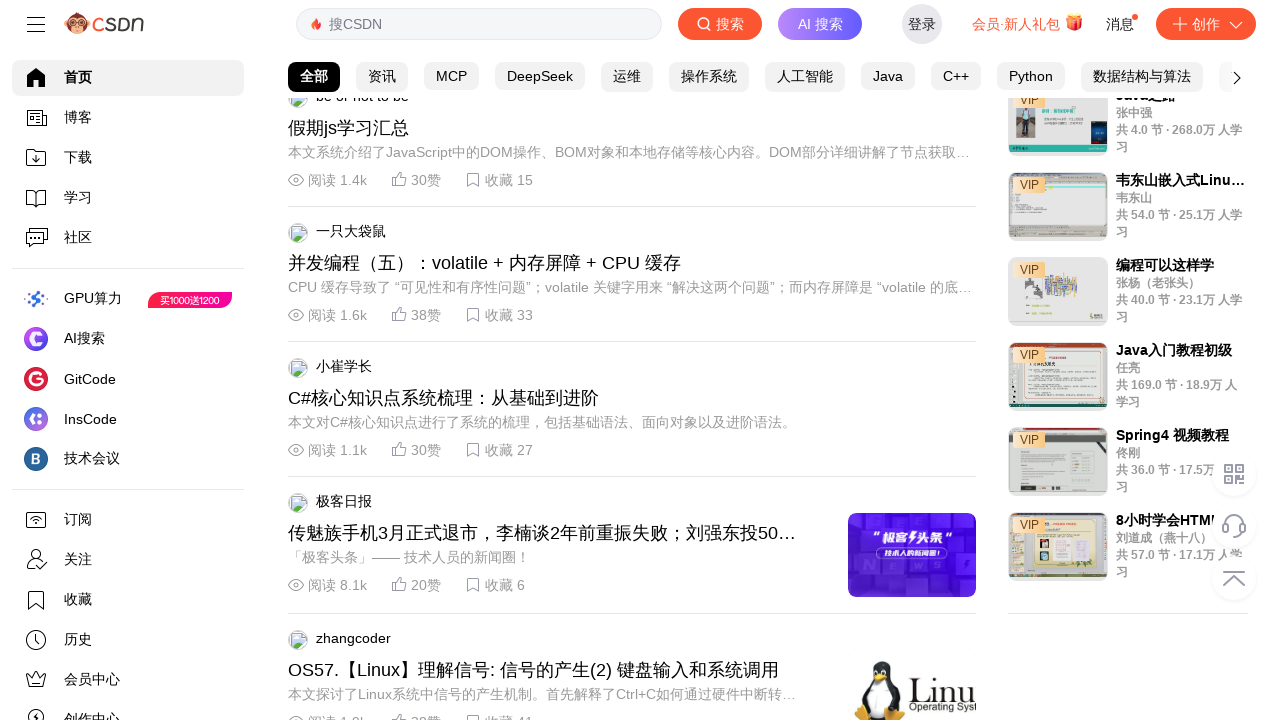

Scrolled down to position 2900px
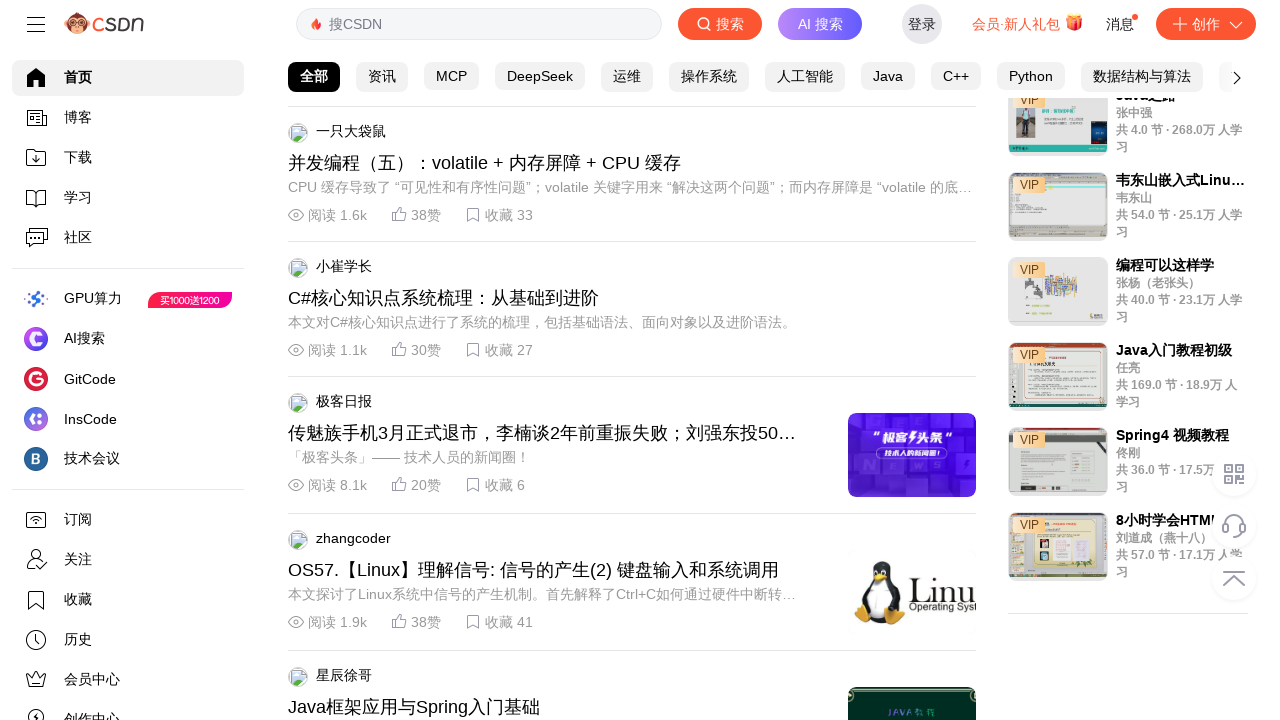

Waited 2 seconds after down scroll operation
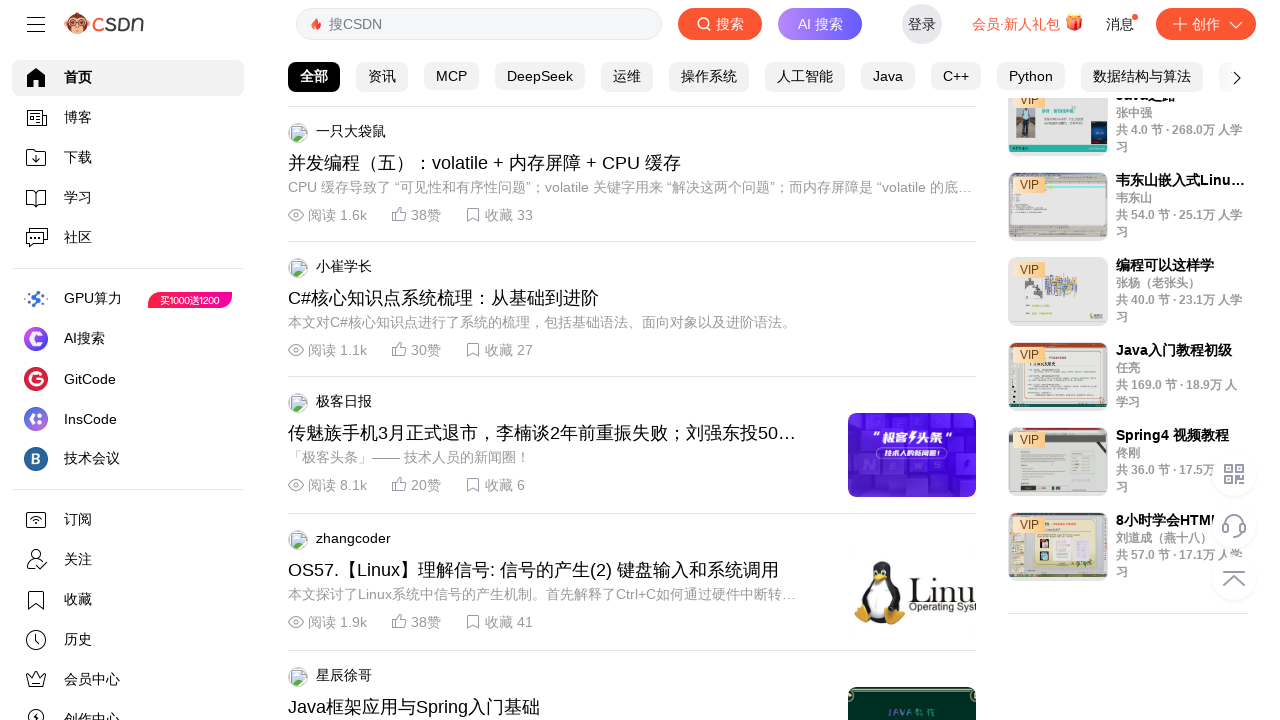

Scrolled up to position 3000px
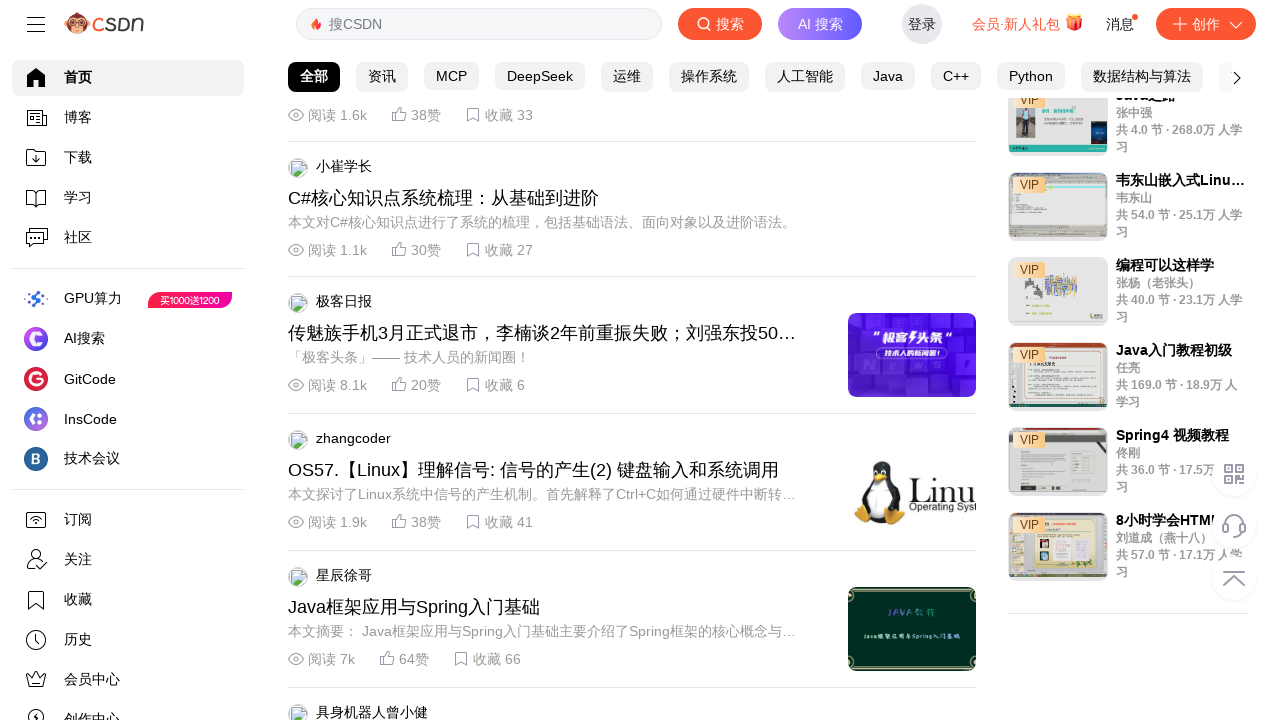

Scrolled up to position 2900px
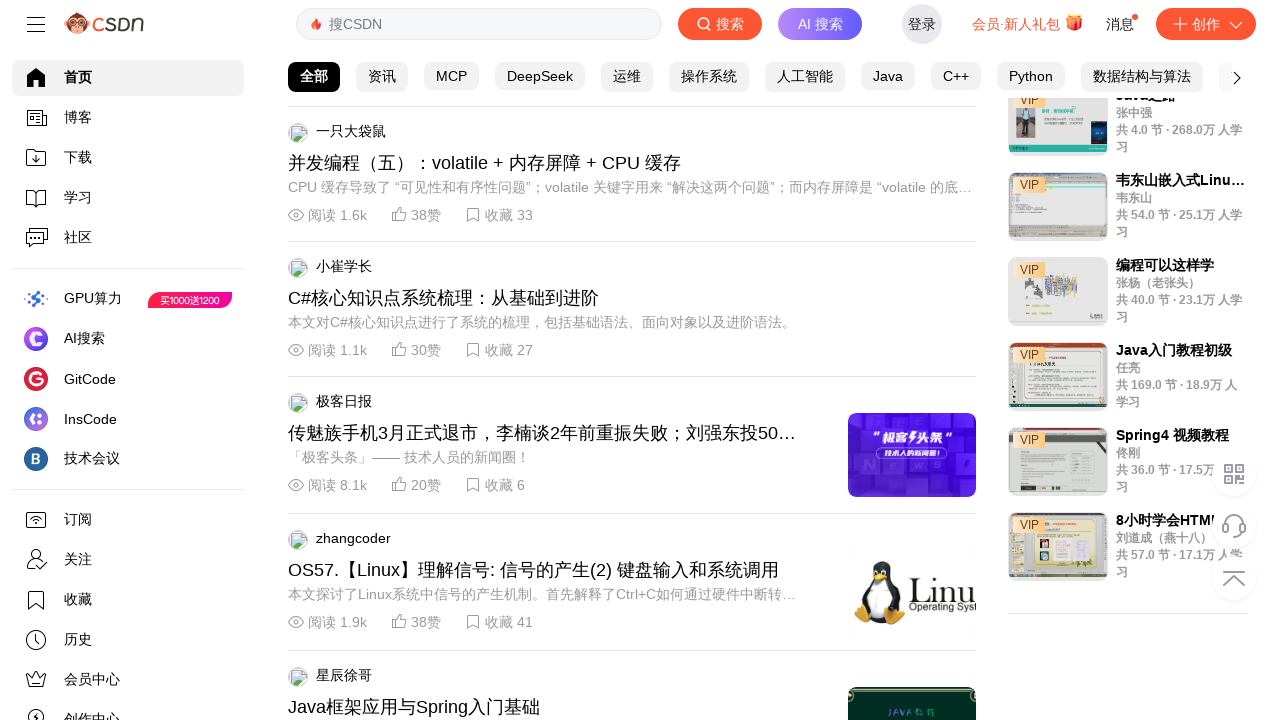

Scrolled up to position 2800px
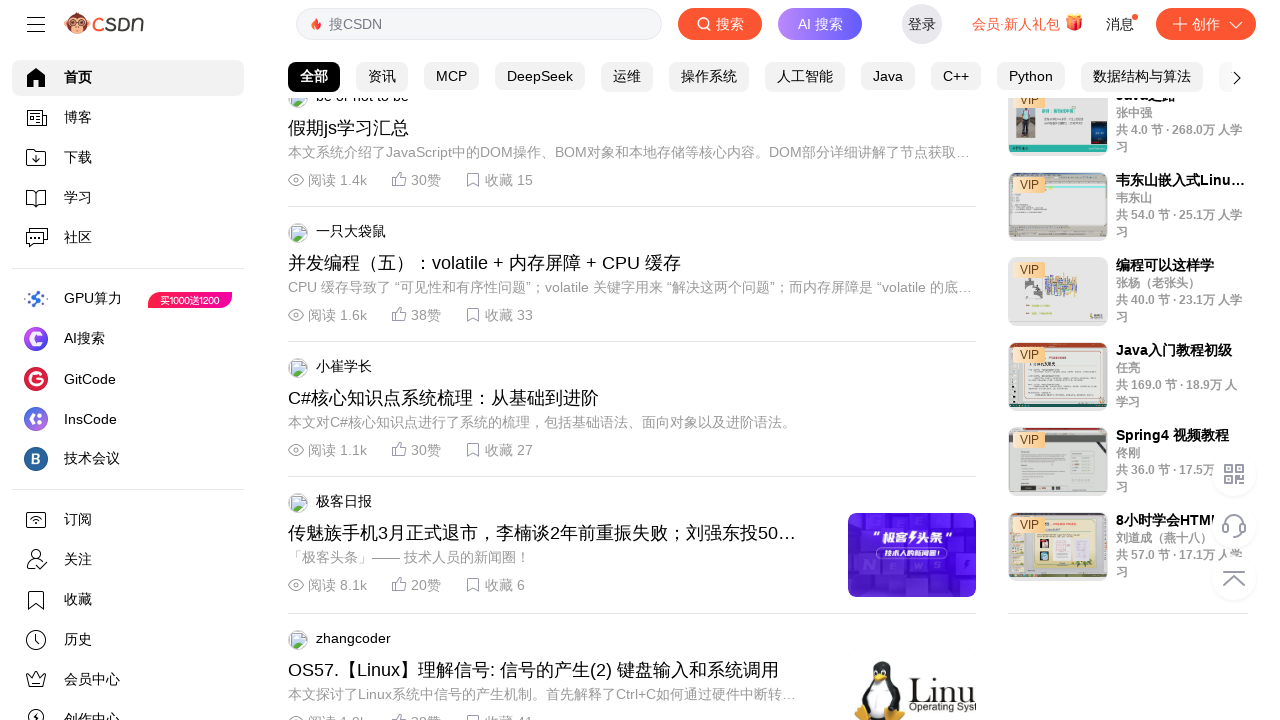

Scrolled up to position 2700px
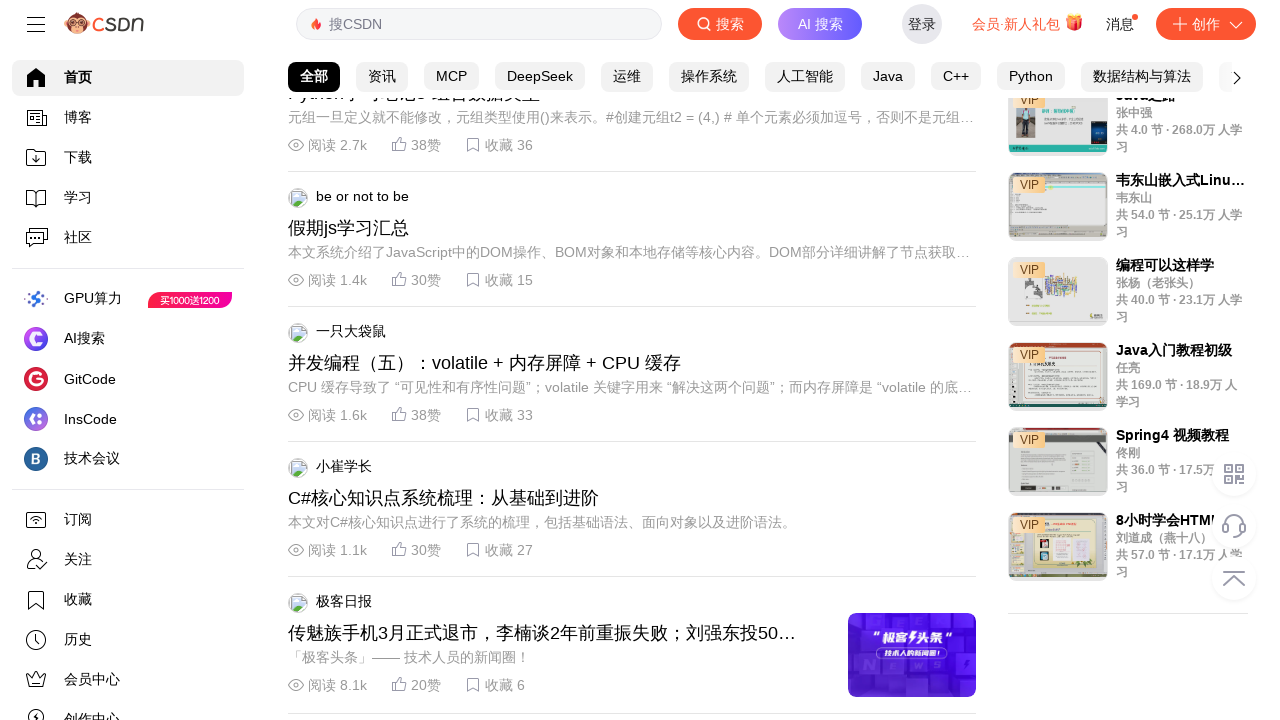

Scrolled up to position 2600px
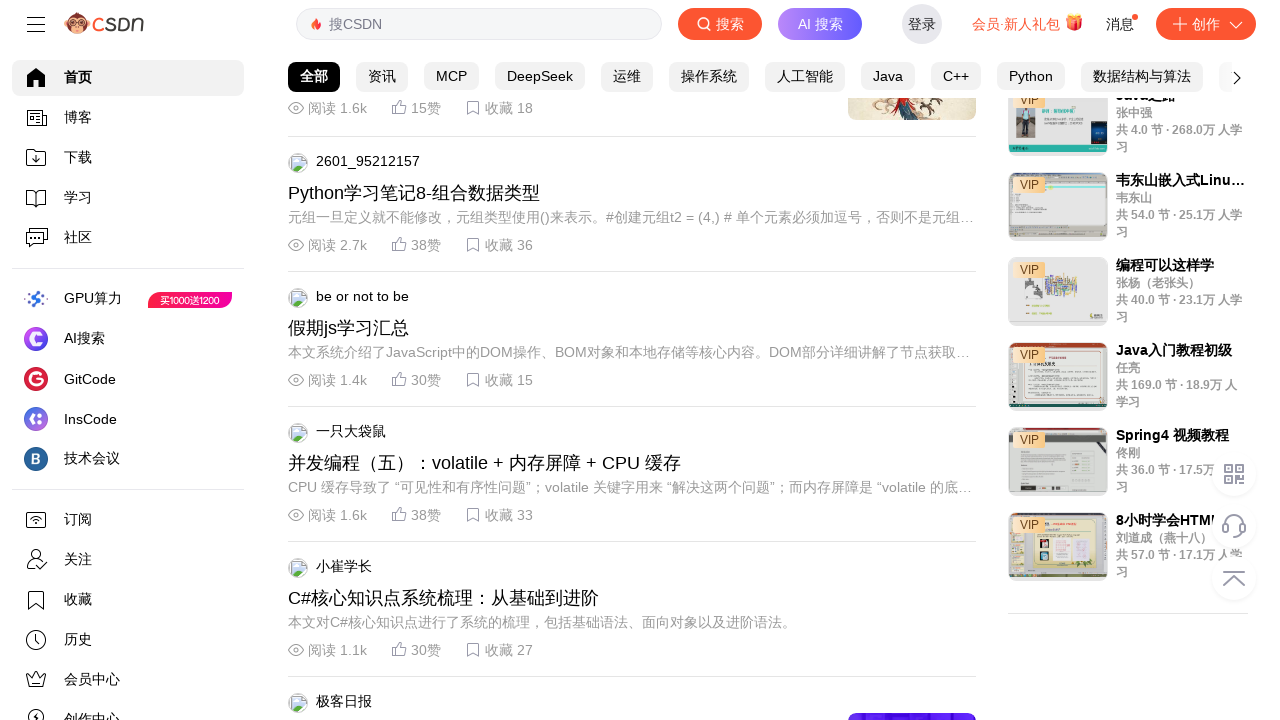

Scrolled up to position 2500px
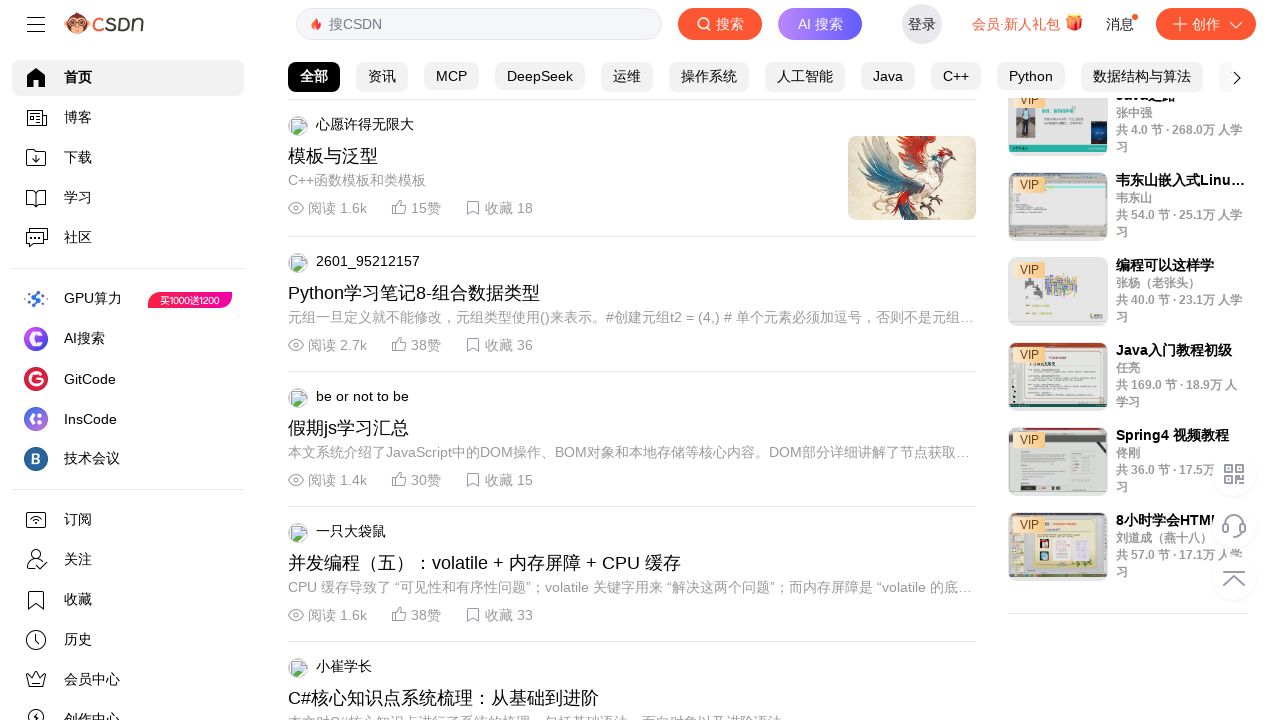

Scrolled up to position 2400px
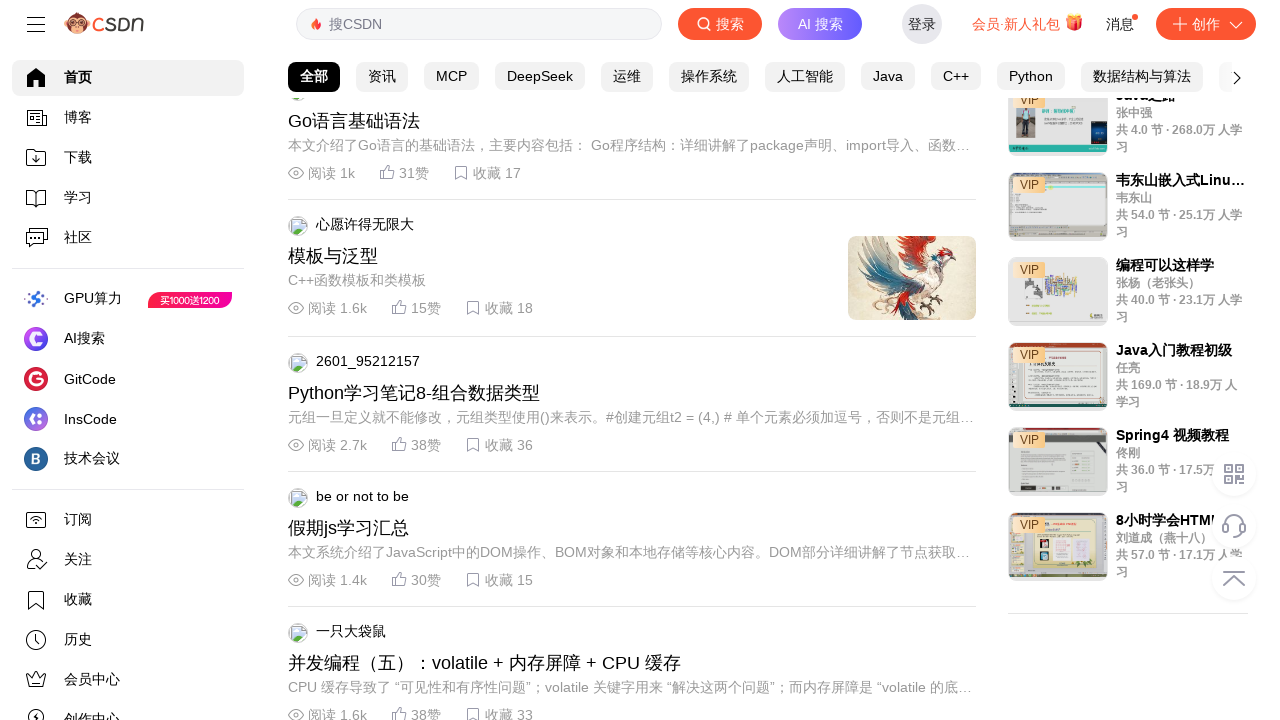

Scrolled up to position 2300px
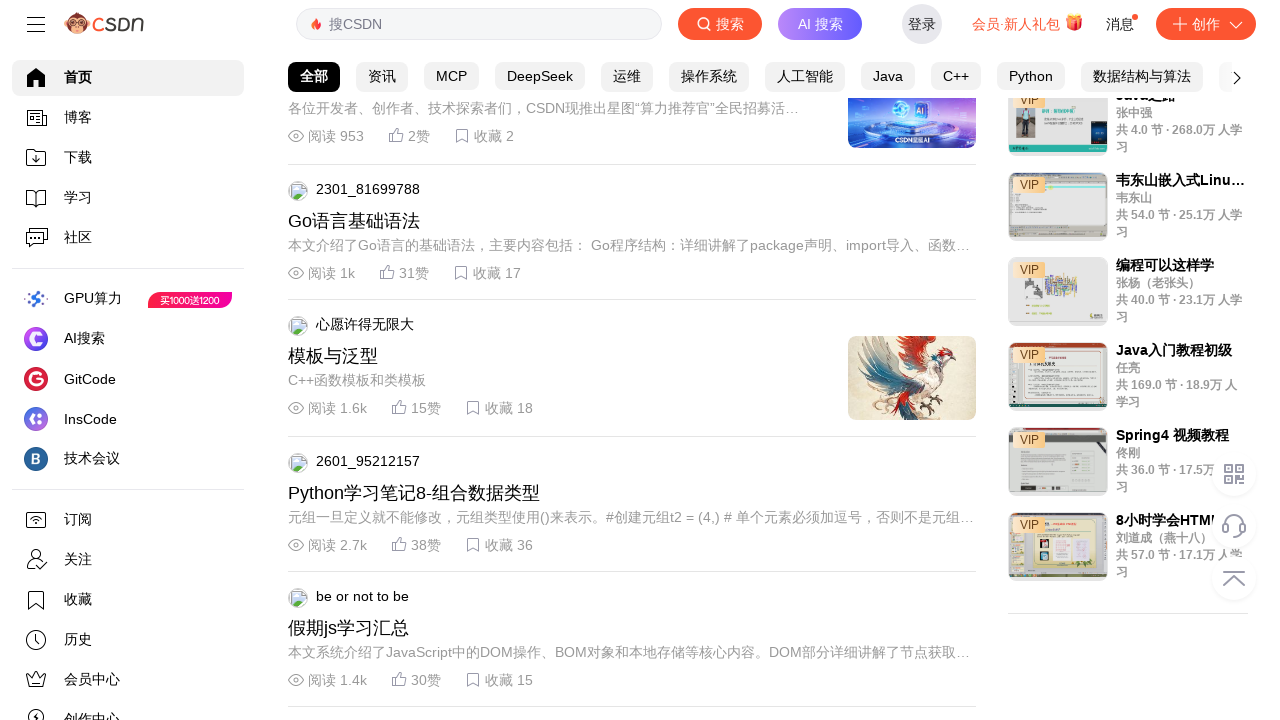

Scrolled up to position 2200px
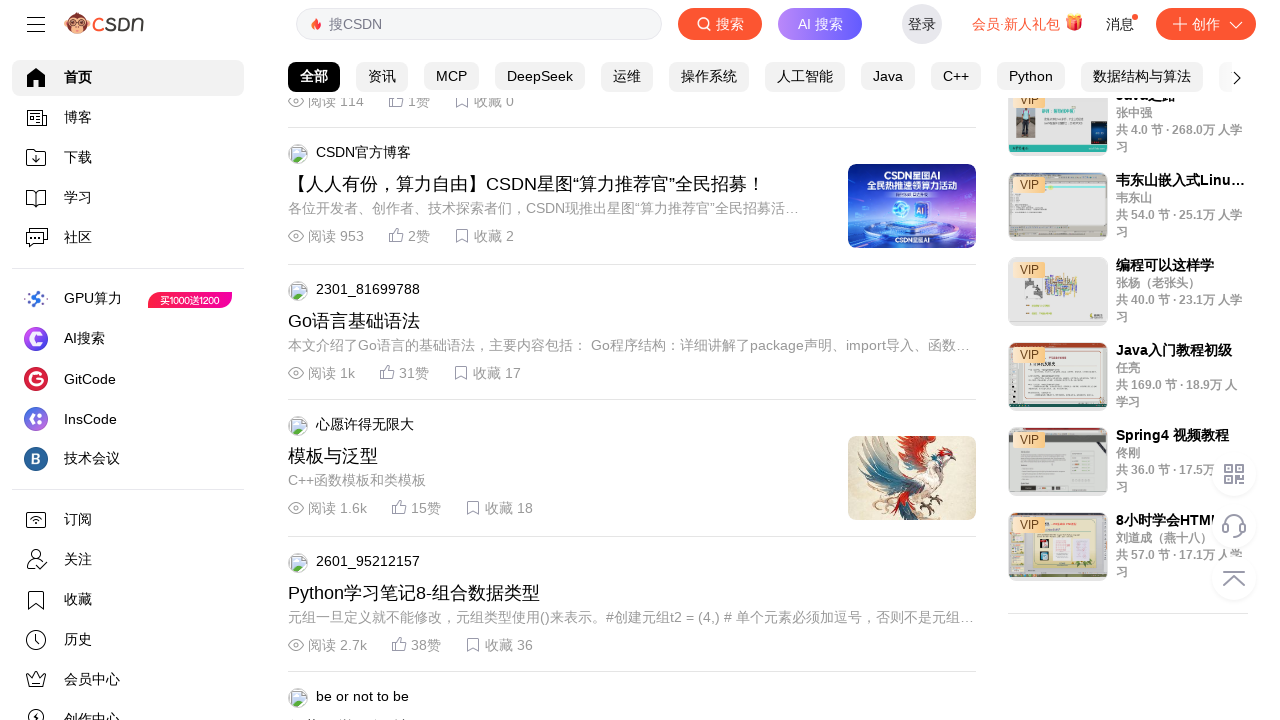

Scrolled up to position 2100px
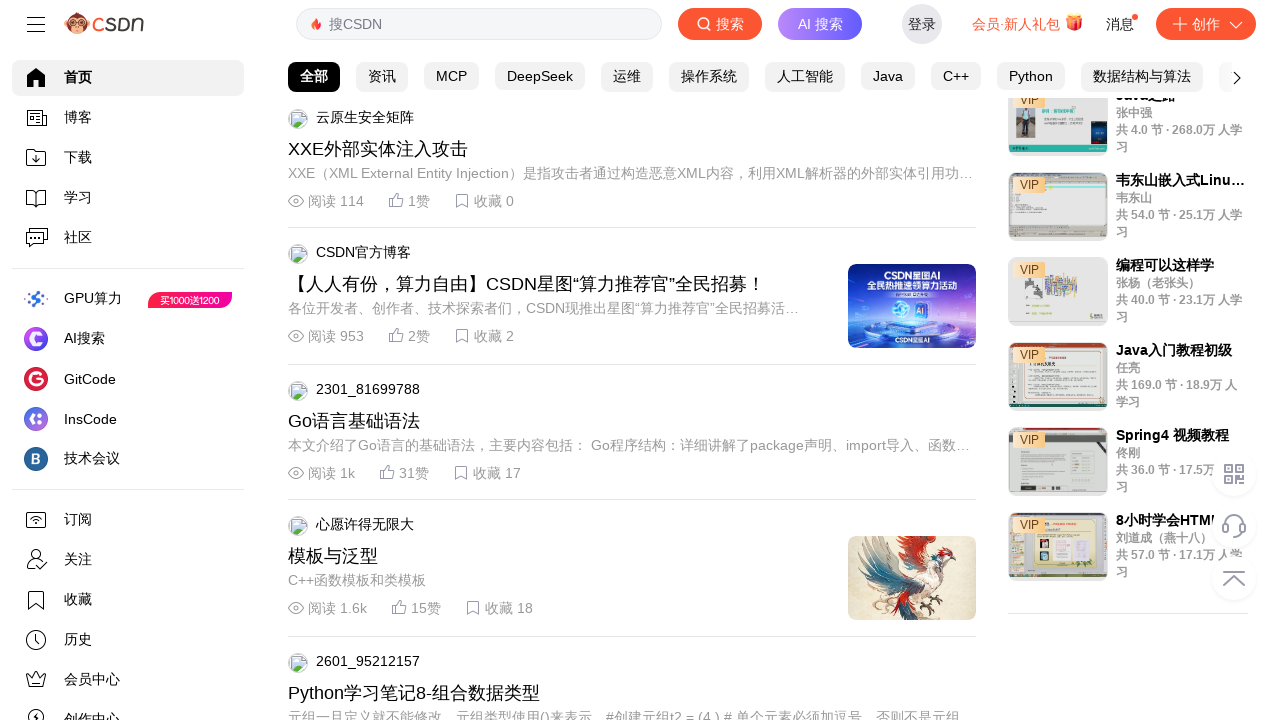

Waited 2 seconds after up scroll operation
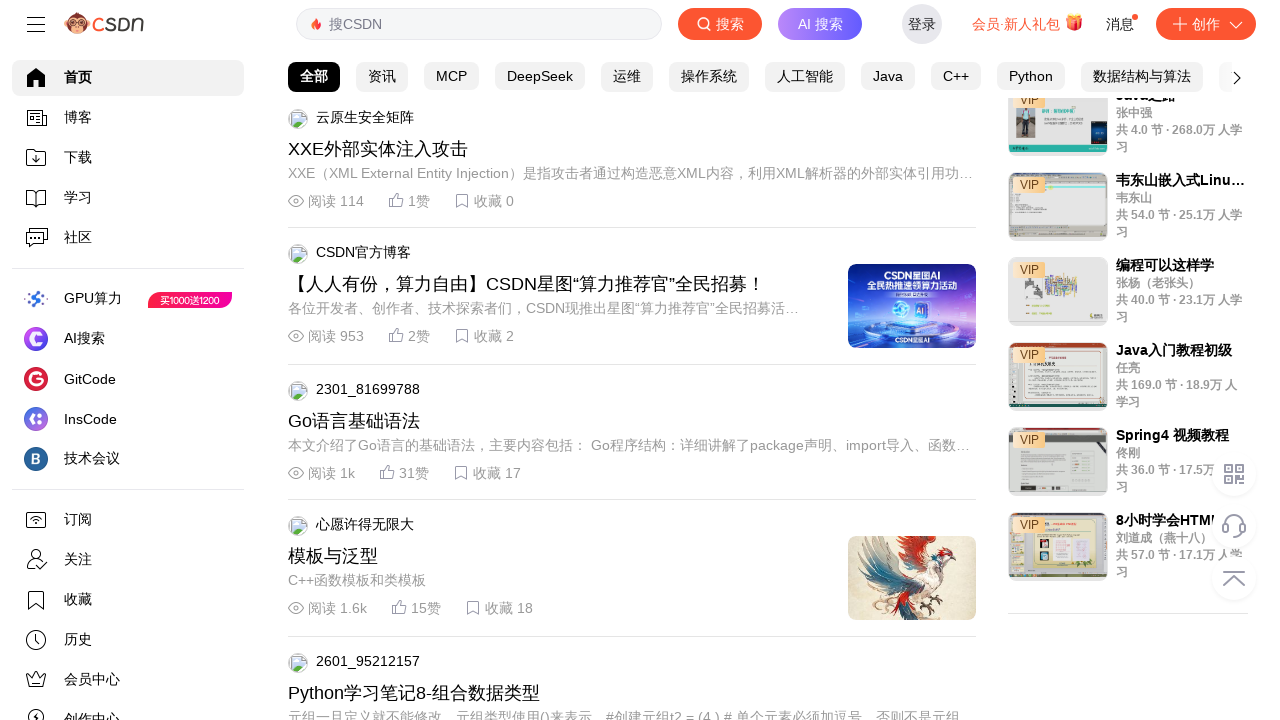

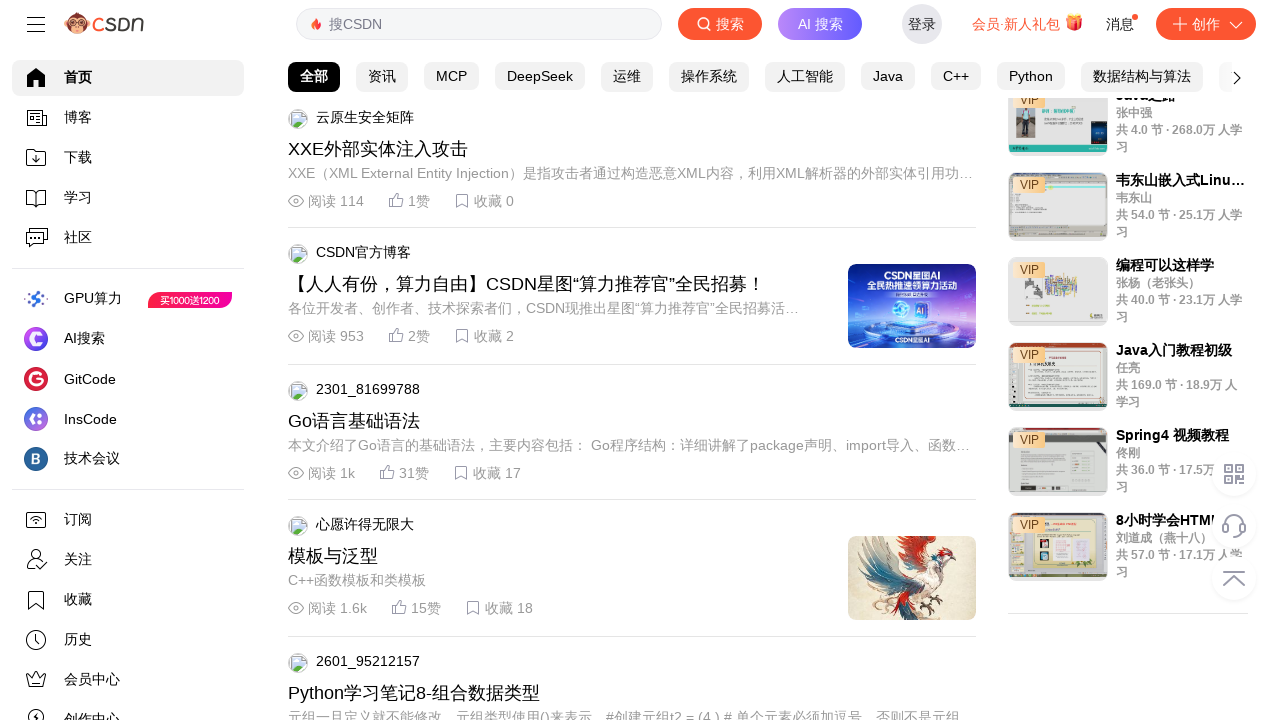